Tests complete customer lifecycle in a banking app: creates a new customer as bank manager, opens an account, logs in as customer to make deposit and withdrawal transactions, then deletes the customer.

Starting URL: https://www.globalsqa.com/angularJs-protractor/BankingProject/#/login

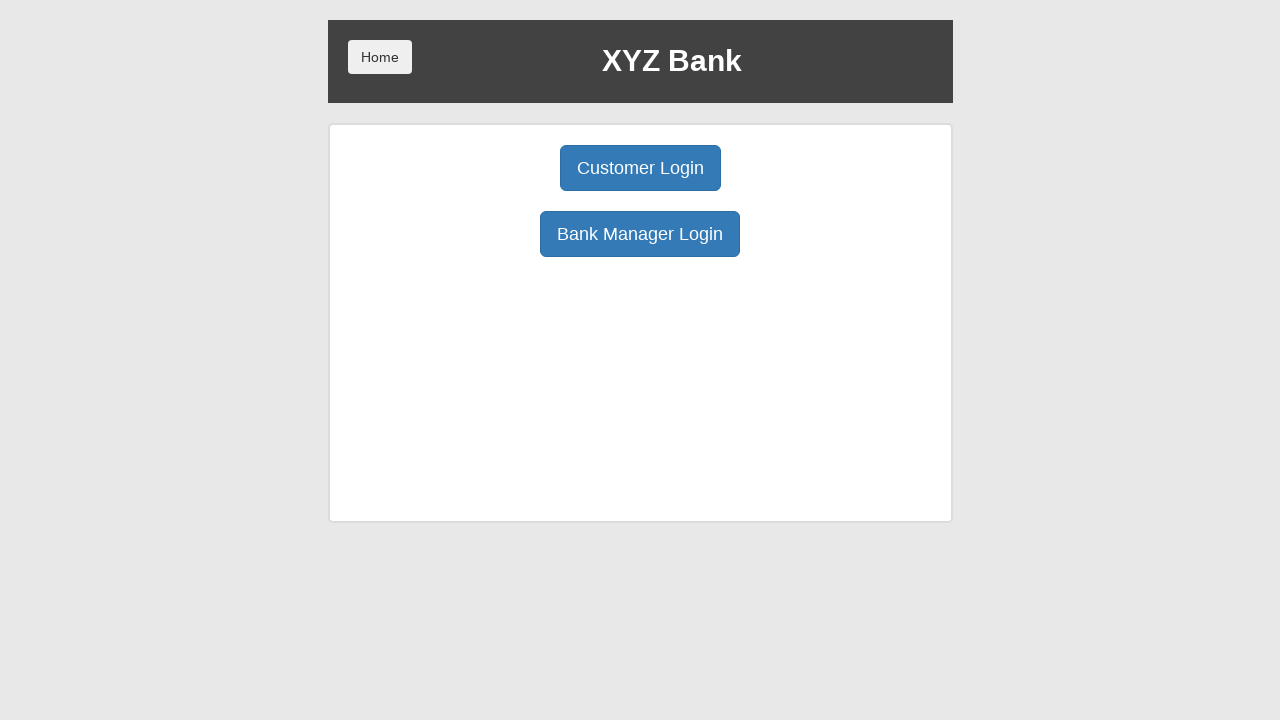

Clicked Bank Manager Login button at (640, 234) on button:text("Bank Manager Login")
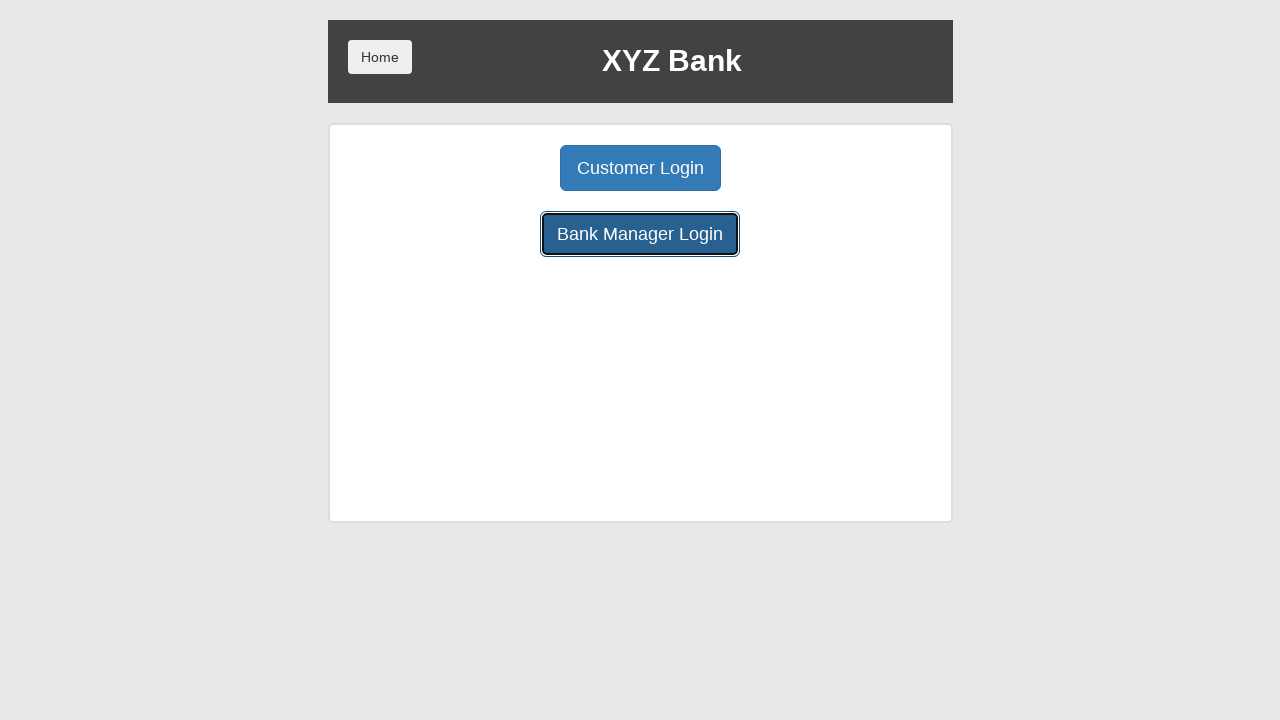

Waited for Bank Manager Login page to load
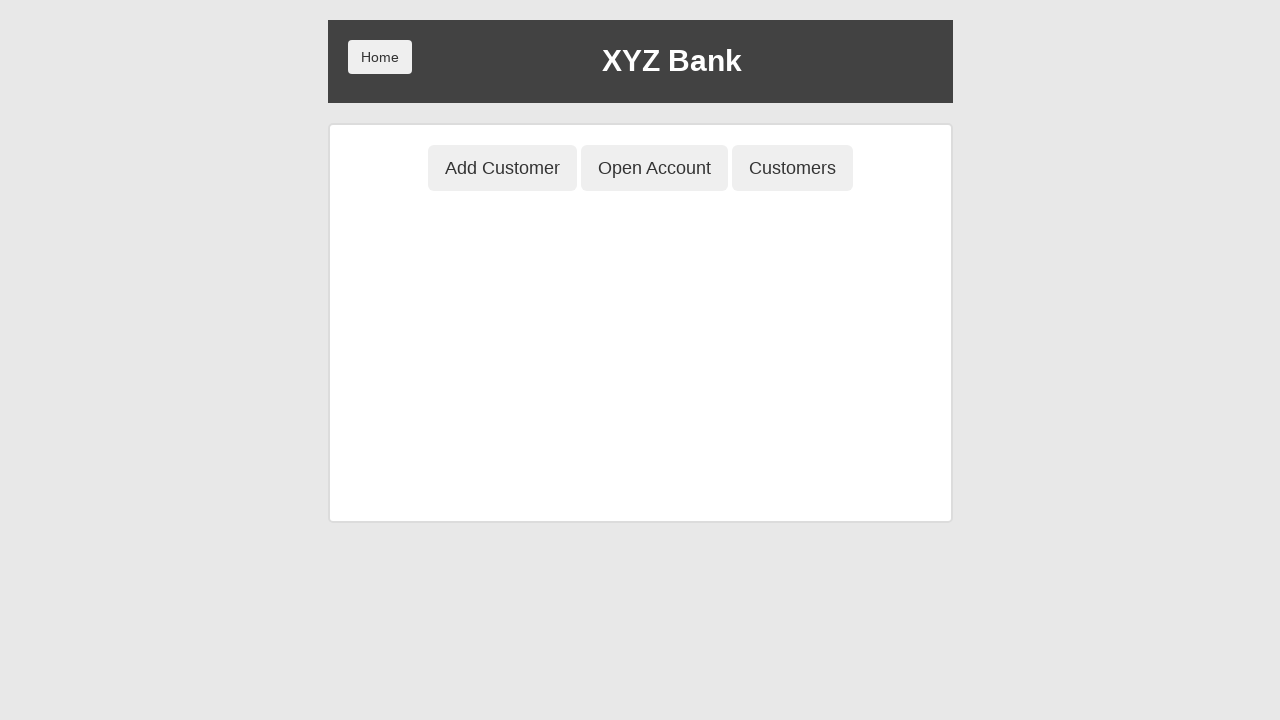

Clicked Add Customer button at (502, 168) on button:text("Add Customer")
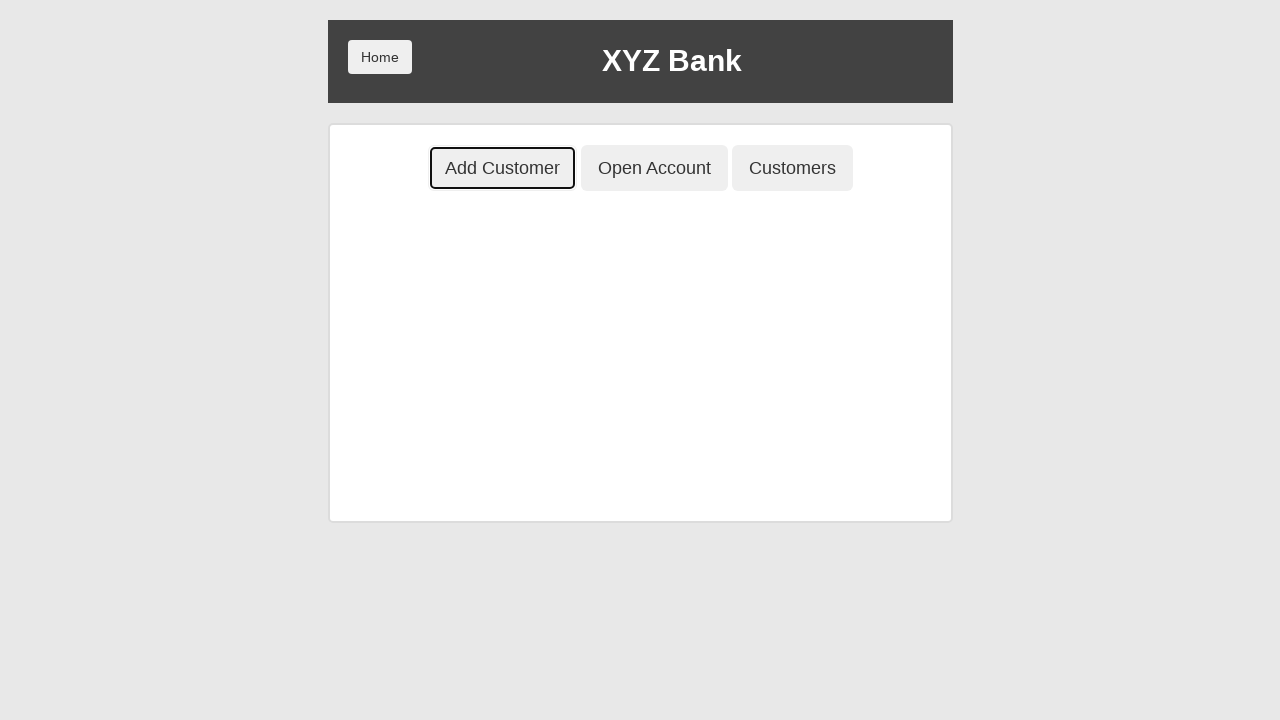

Waited for Add Customer form to load
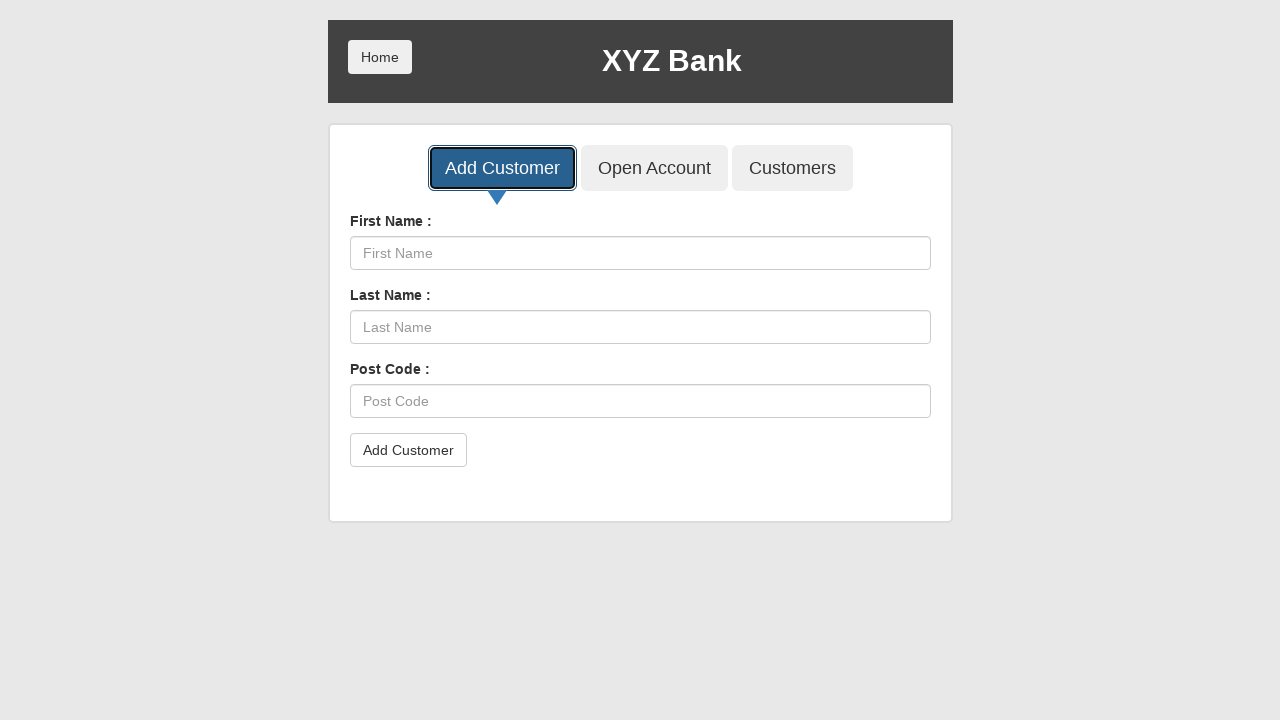

Entered first name 'John' on input[placeholder="First Name"]
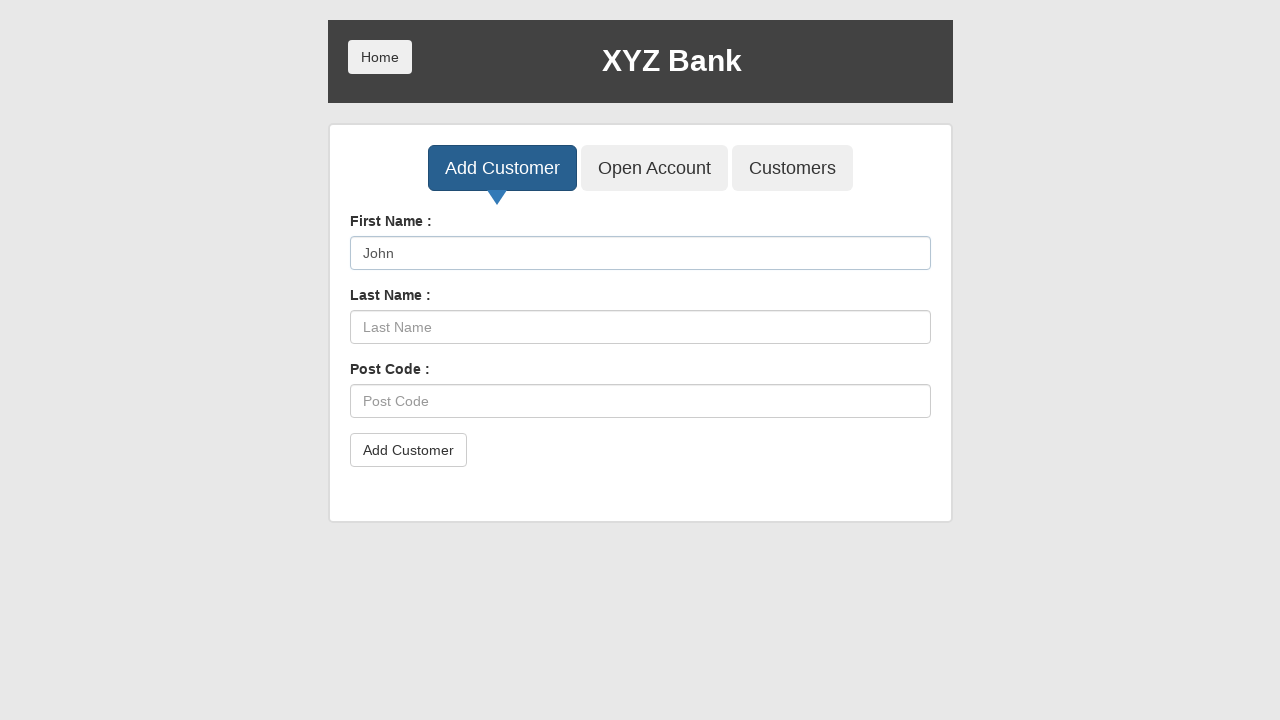

Entered last name 'Smith' on input[placeholder="Last Name"]
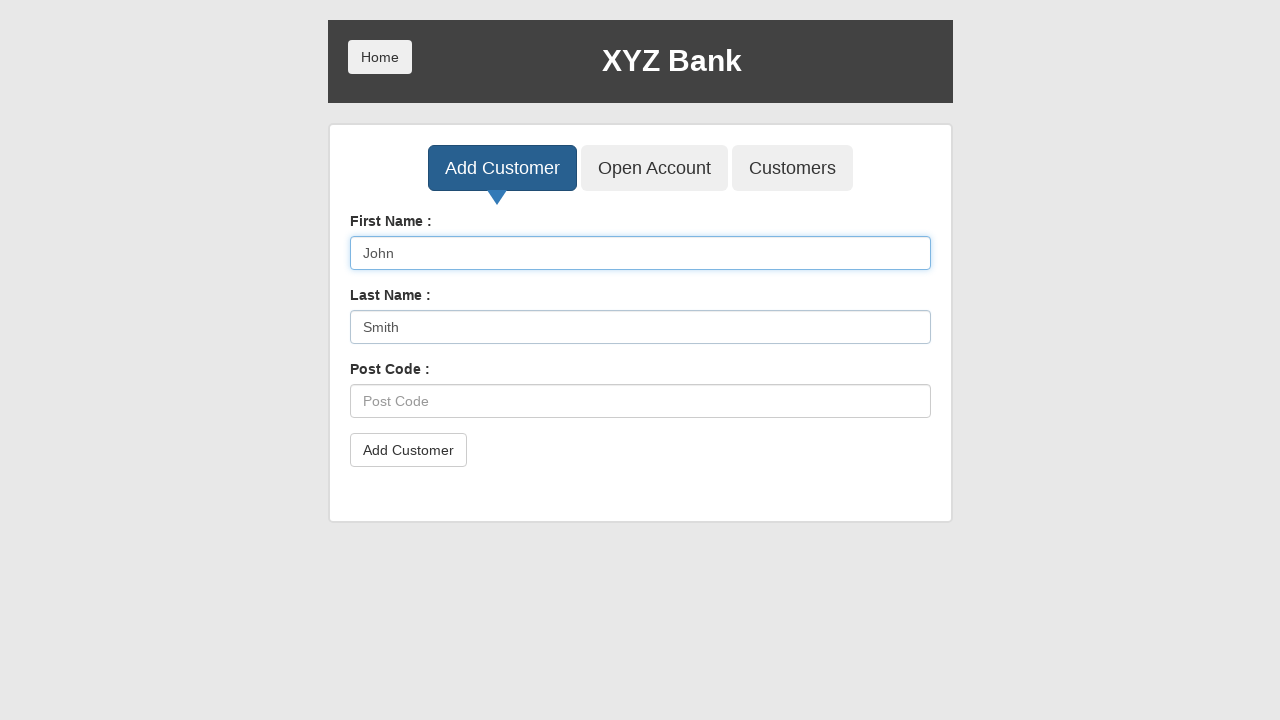

Entered post code '12345' on input[placeholder="Post Code"]
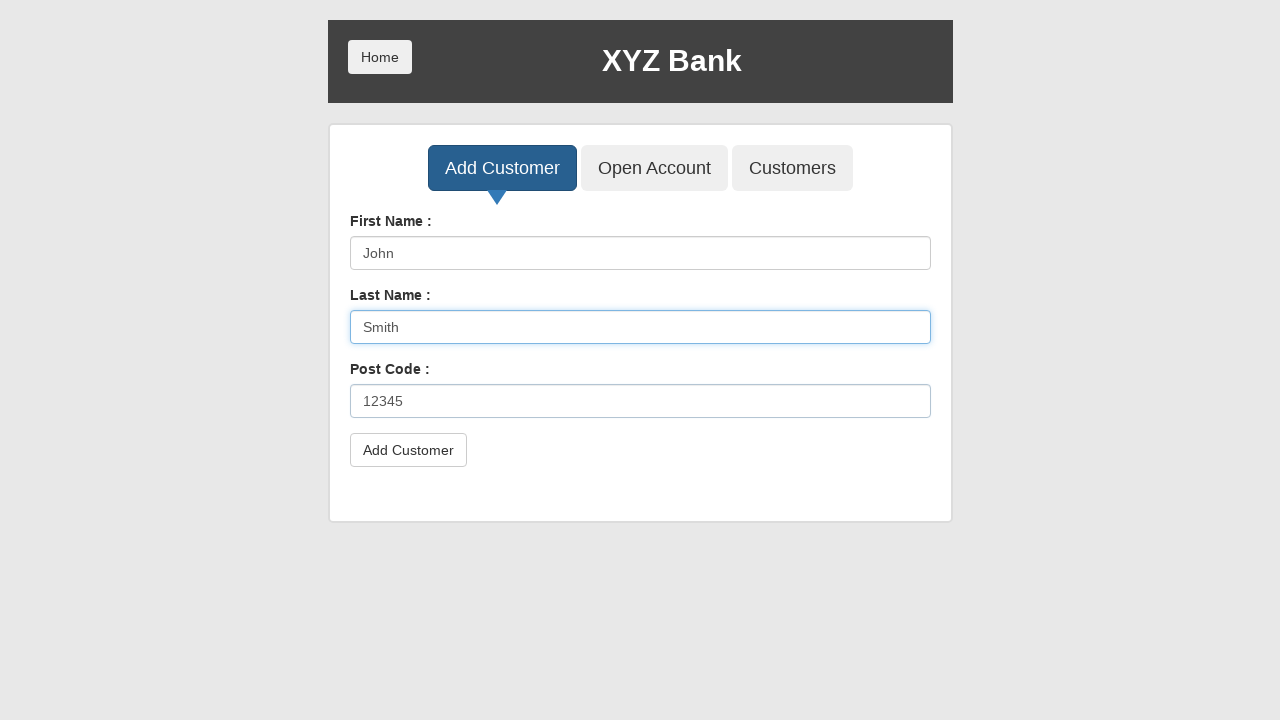

Clicked Add Customer submit button at (408, 450) on button[type="submit"]:text("Add Customer")
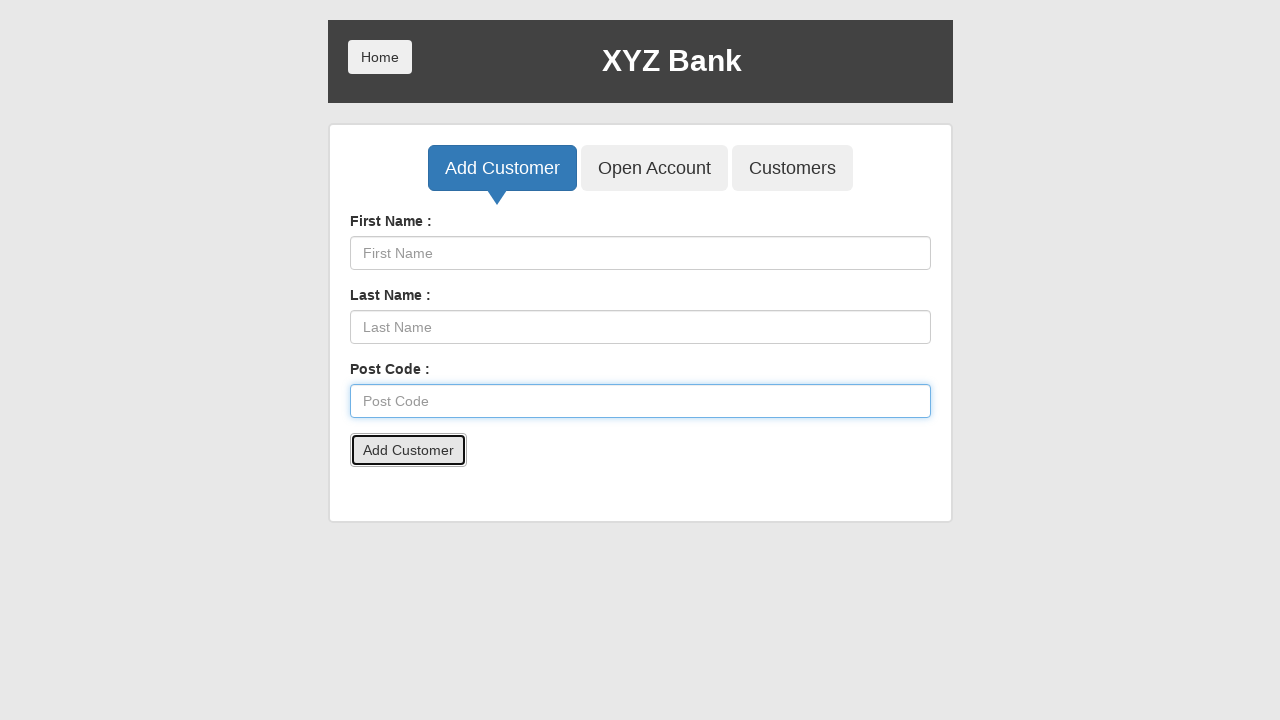

Accepted alert dialog after customer creation
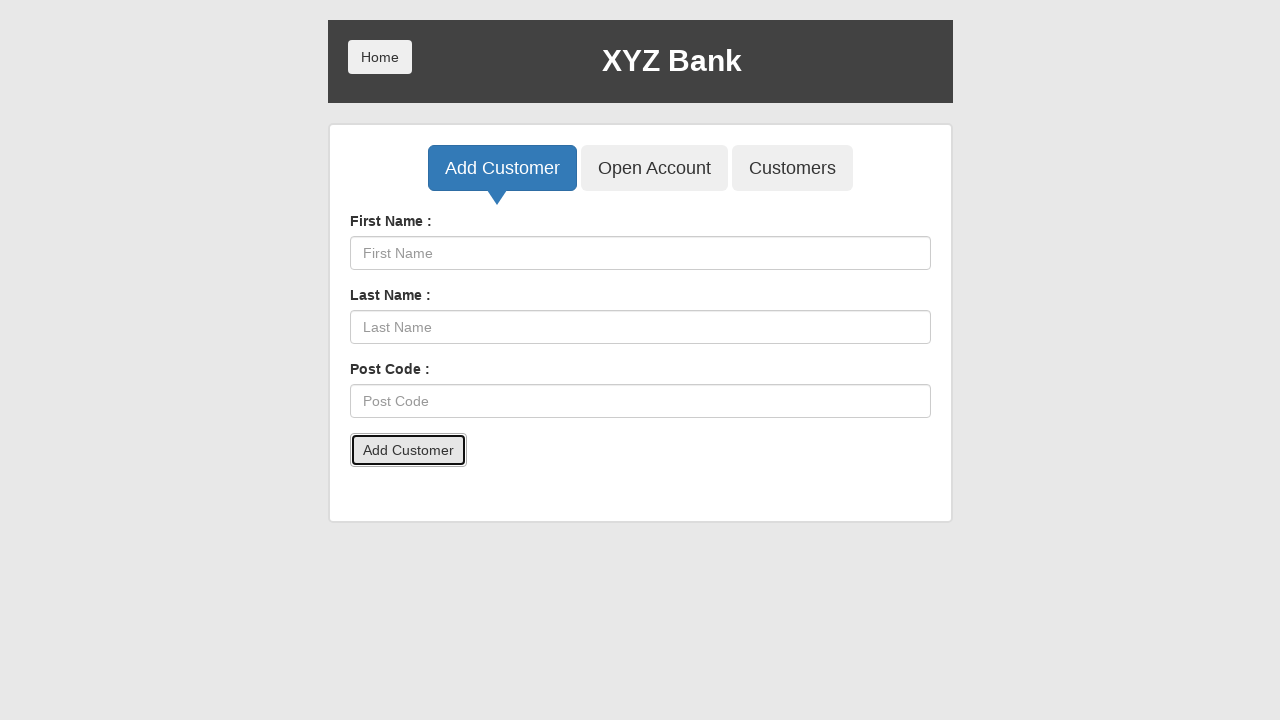

Clicked Customers button to view customer list at (792, 168) on button:text("Customers")
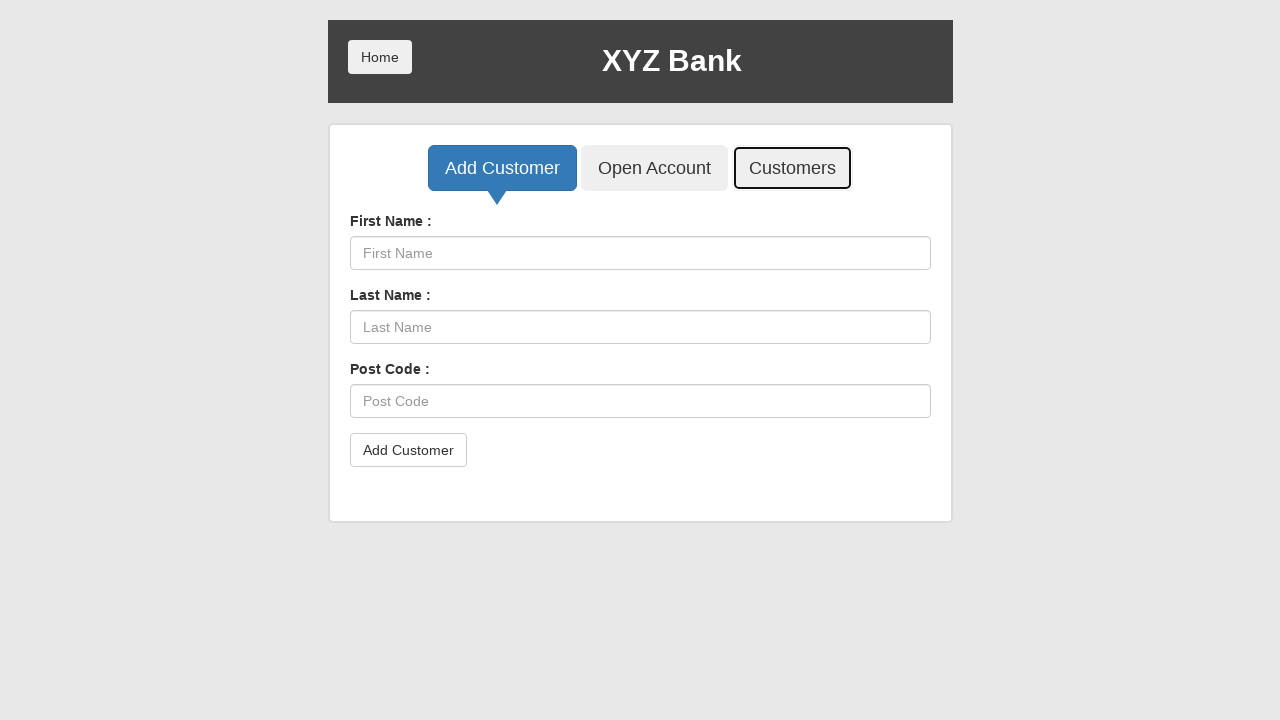

Waited for Customers list to load
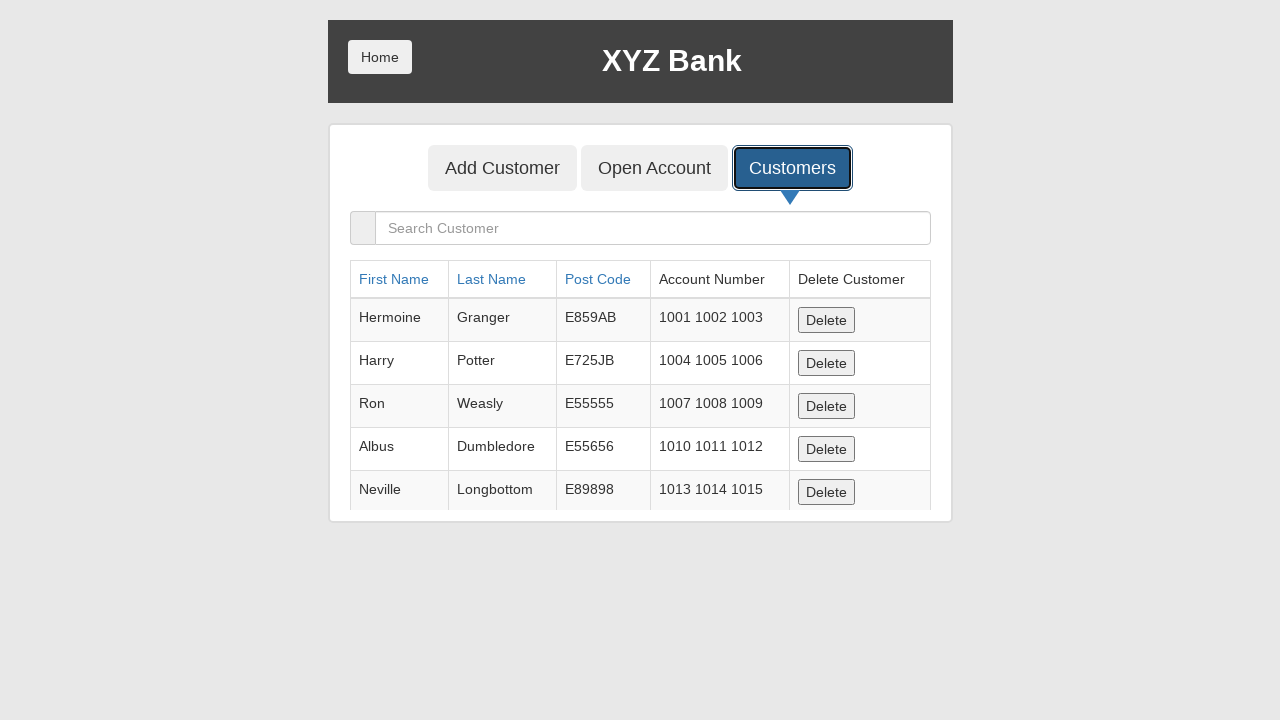

Searched for customer with first name 'John' on input[placeholder="Search Customer"]
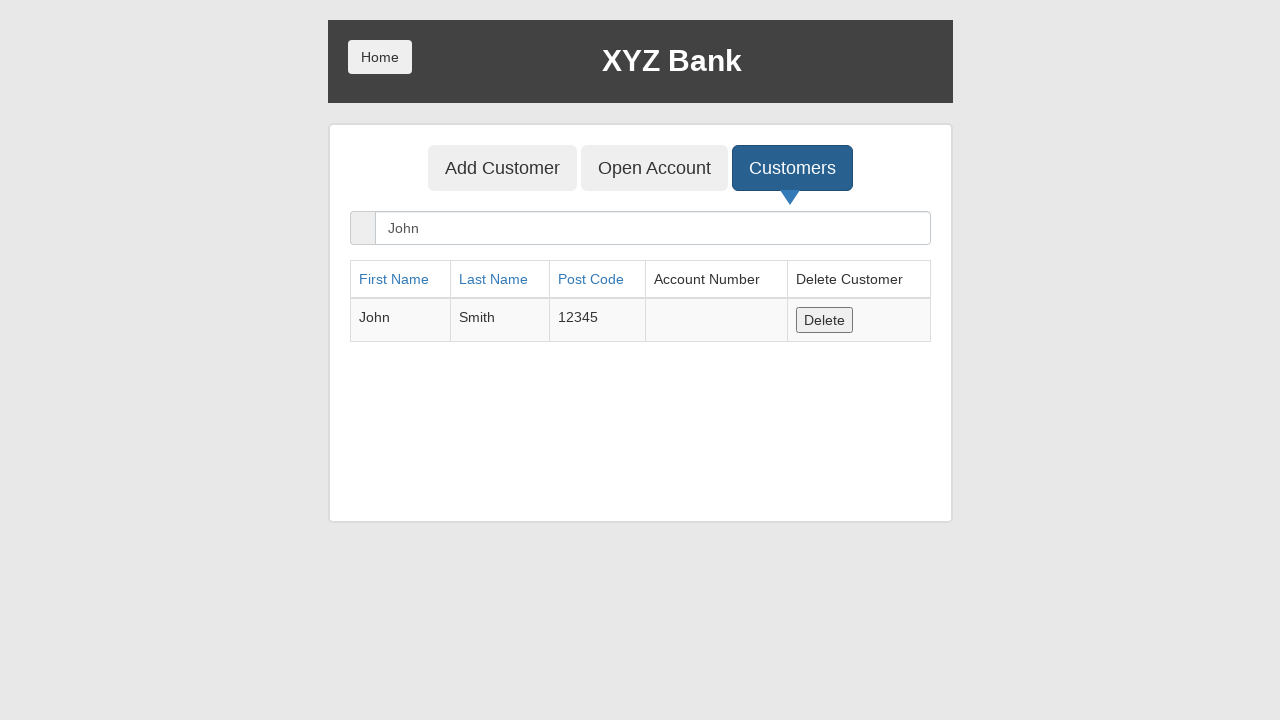

Waited for search results to filter
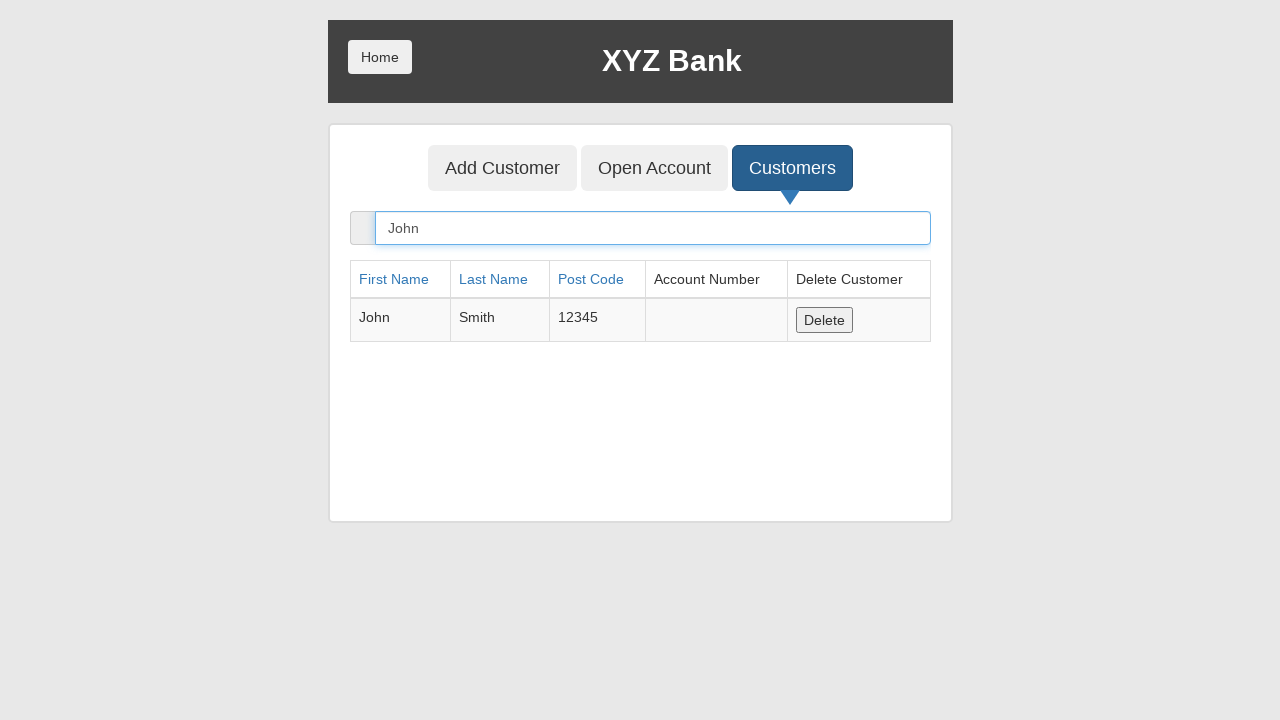

Clicked Open Account button at (654, 168) on button:text("Open Account")
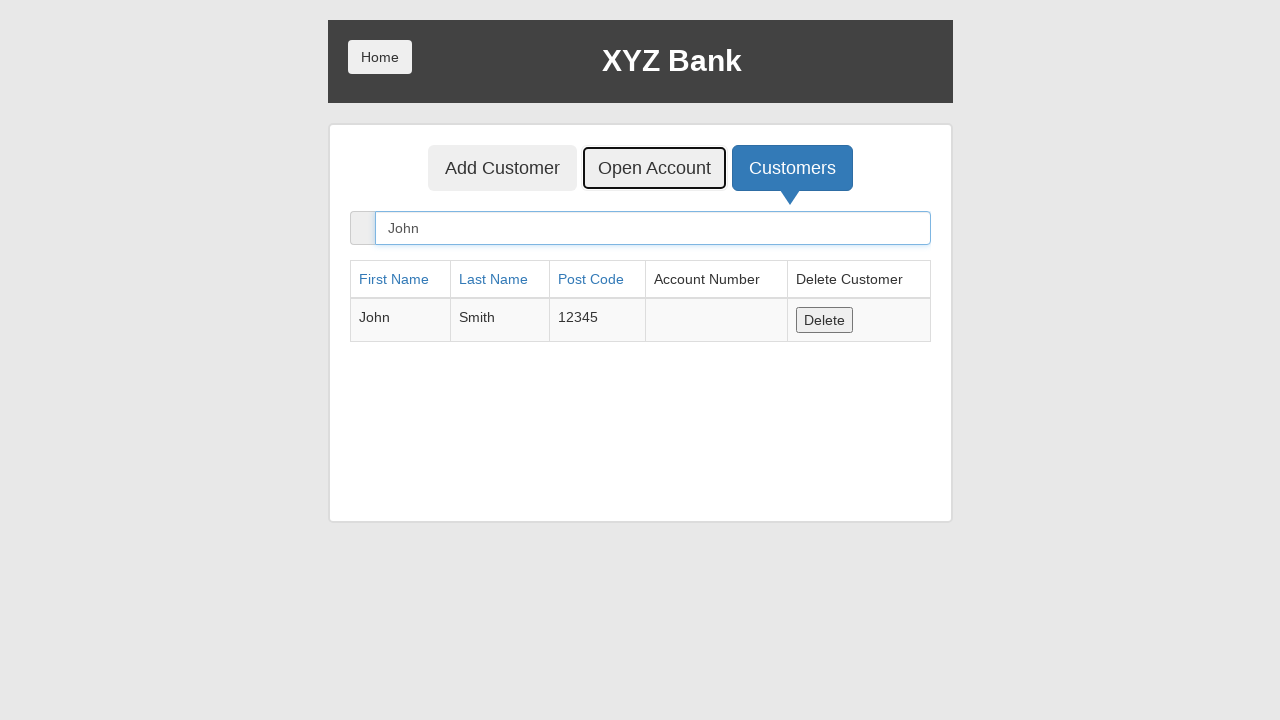

Waited for Open Account form to load
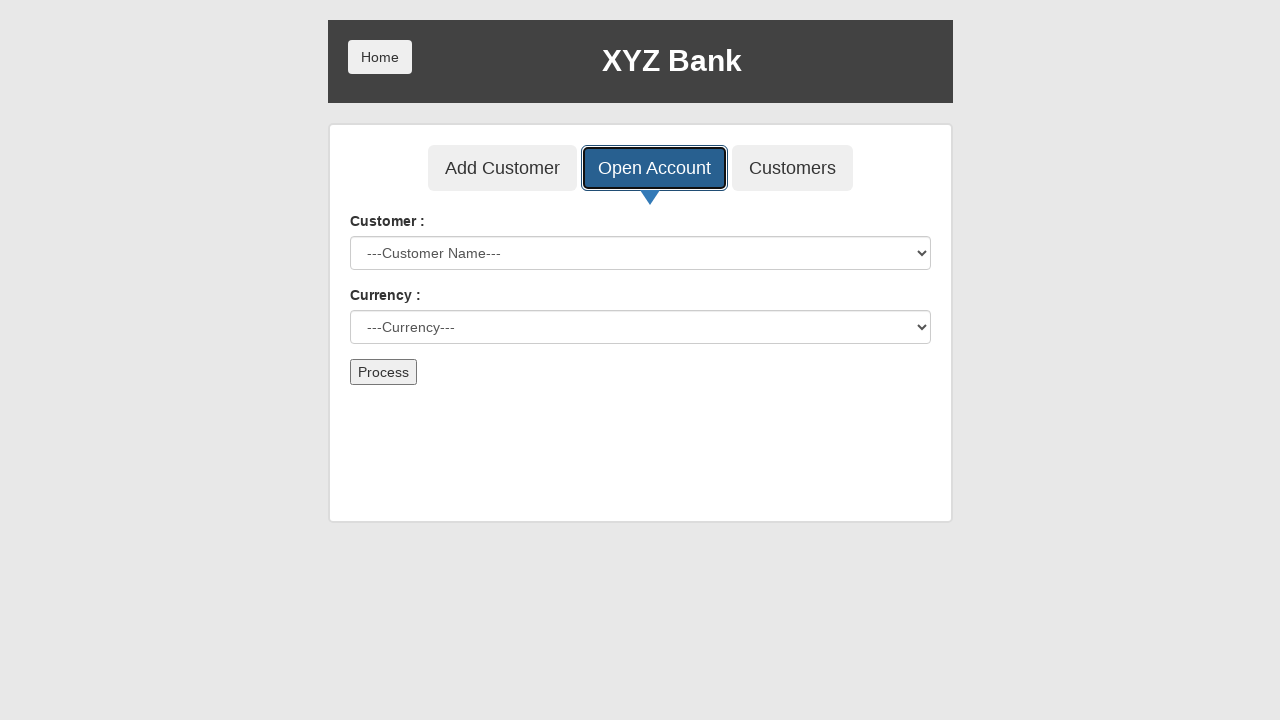

Selected customer 'John Smith' from dropdown on #userSelect
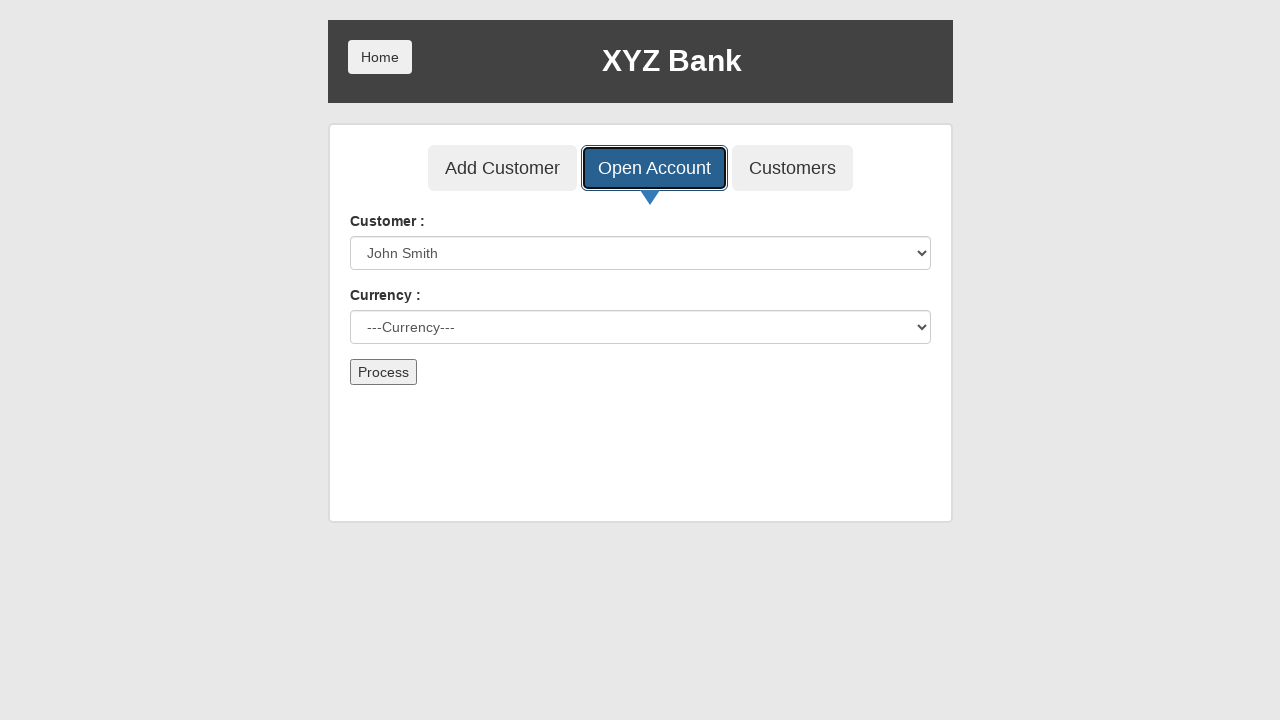

Selected currency 'Dollar' on #currency
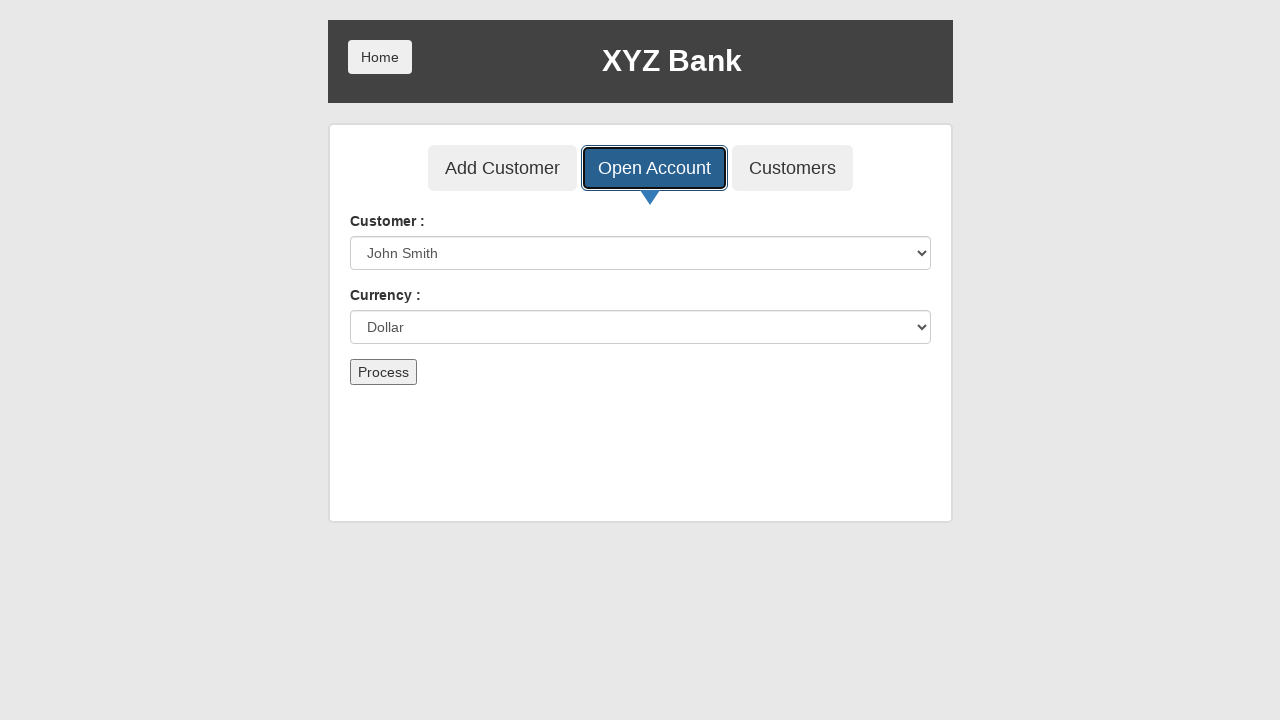

Clicked Process button to create account at (383, 372) on button:text("Process")
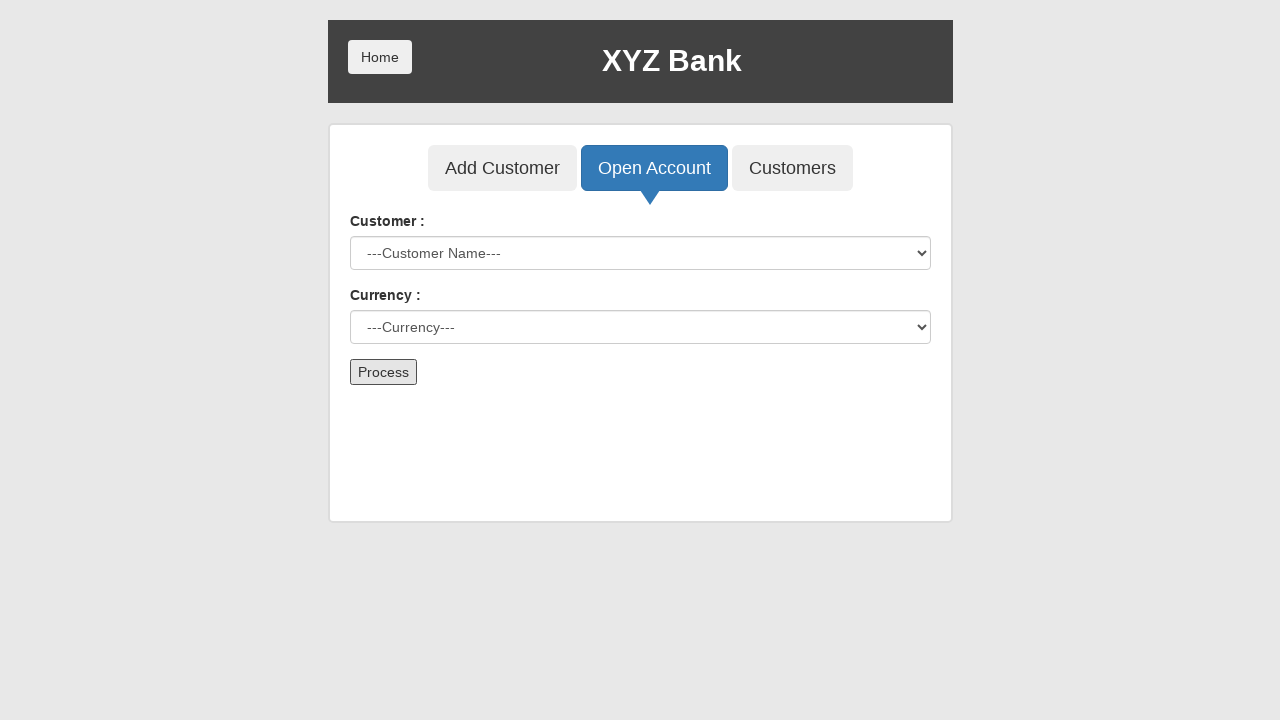

Accepted account creation confirmation alert
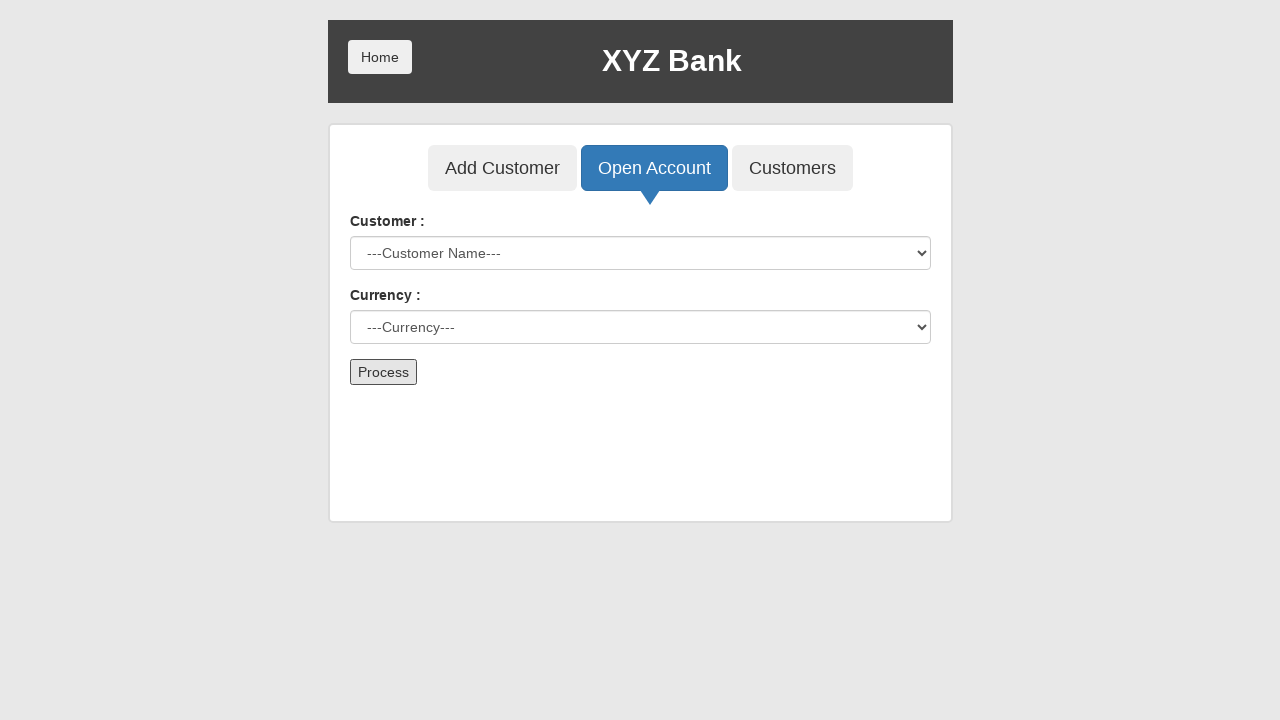

Navigated to login page
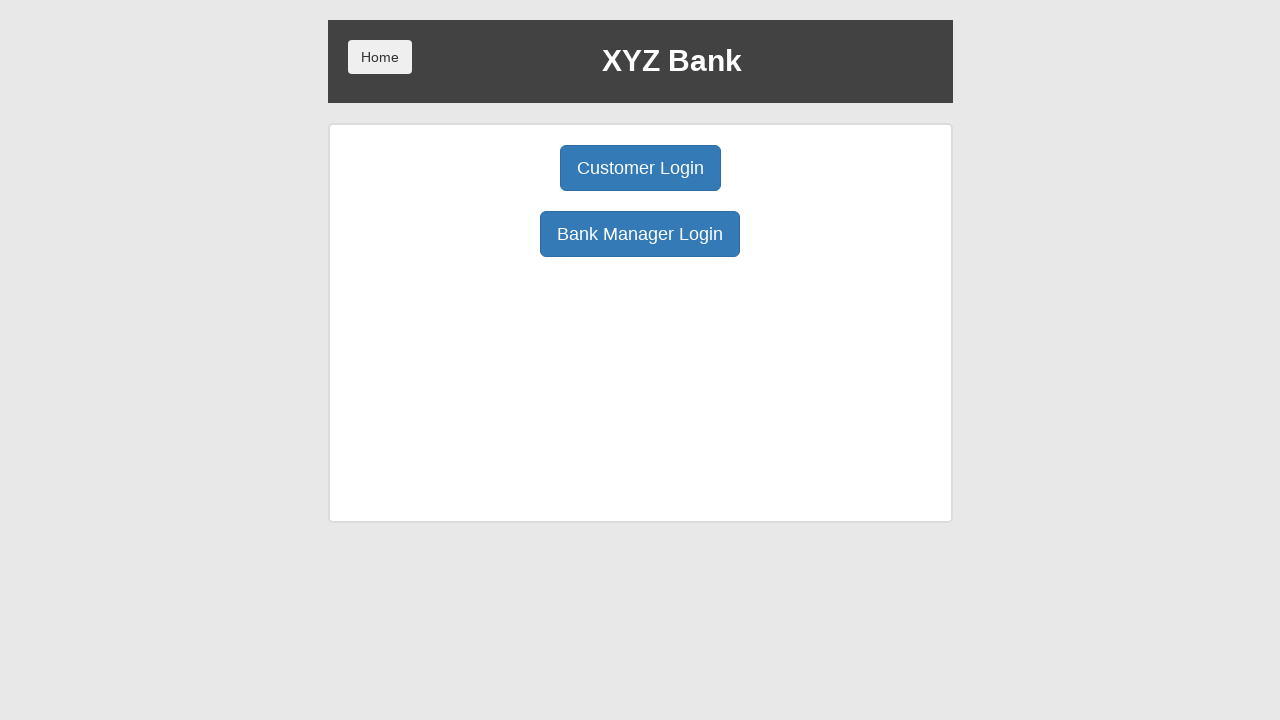

Clicked Customer Login button at (640, 168) on button:text("Customer Login")
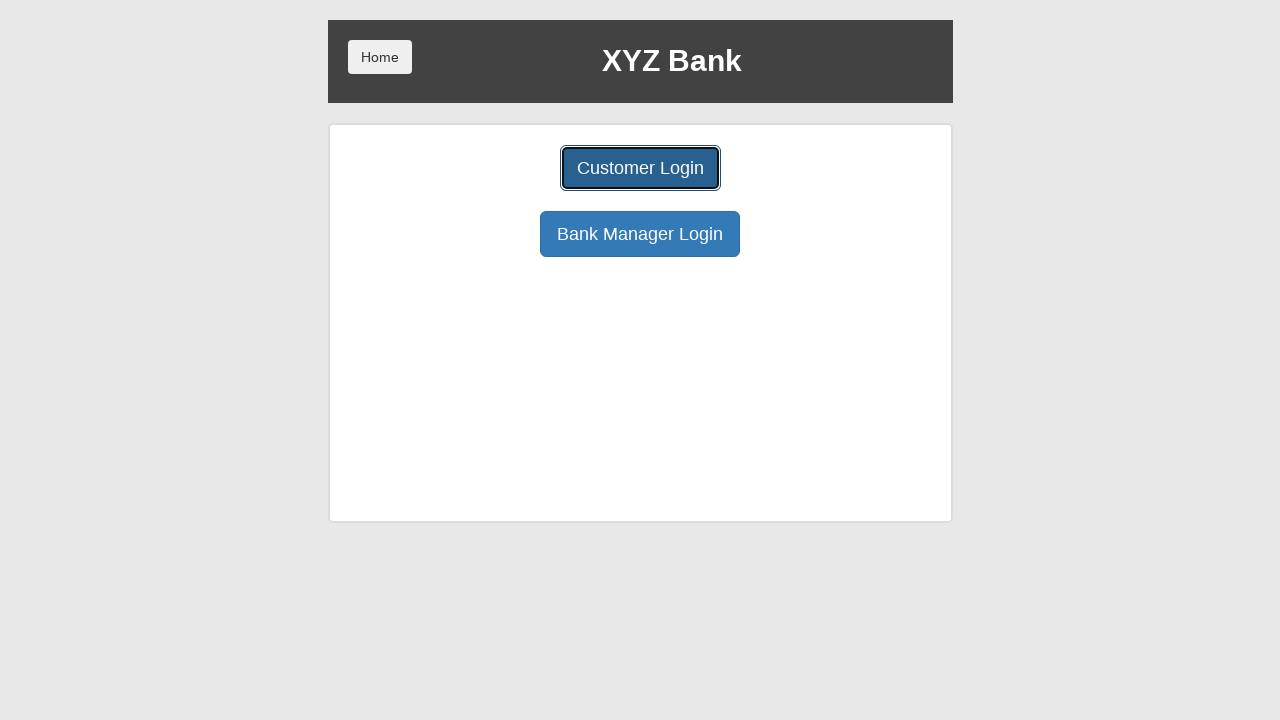

Waited for Customer Login form to load
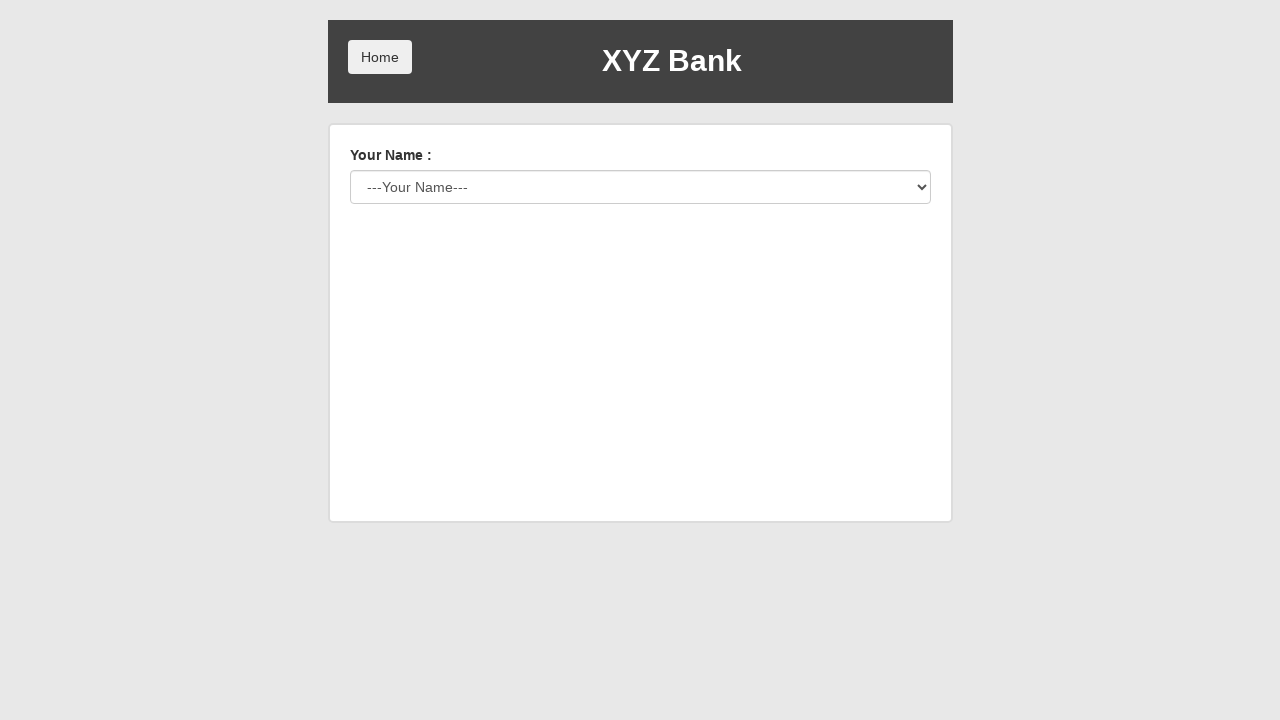

Selected customer 'John Smith' to login on #userSelect
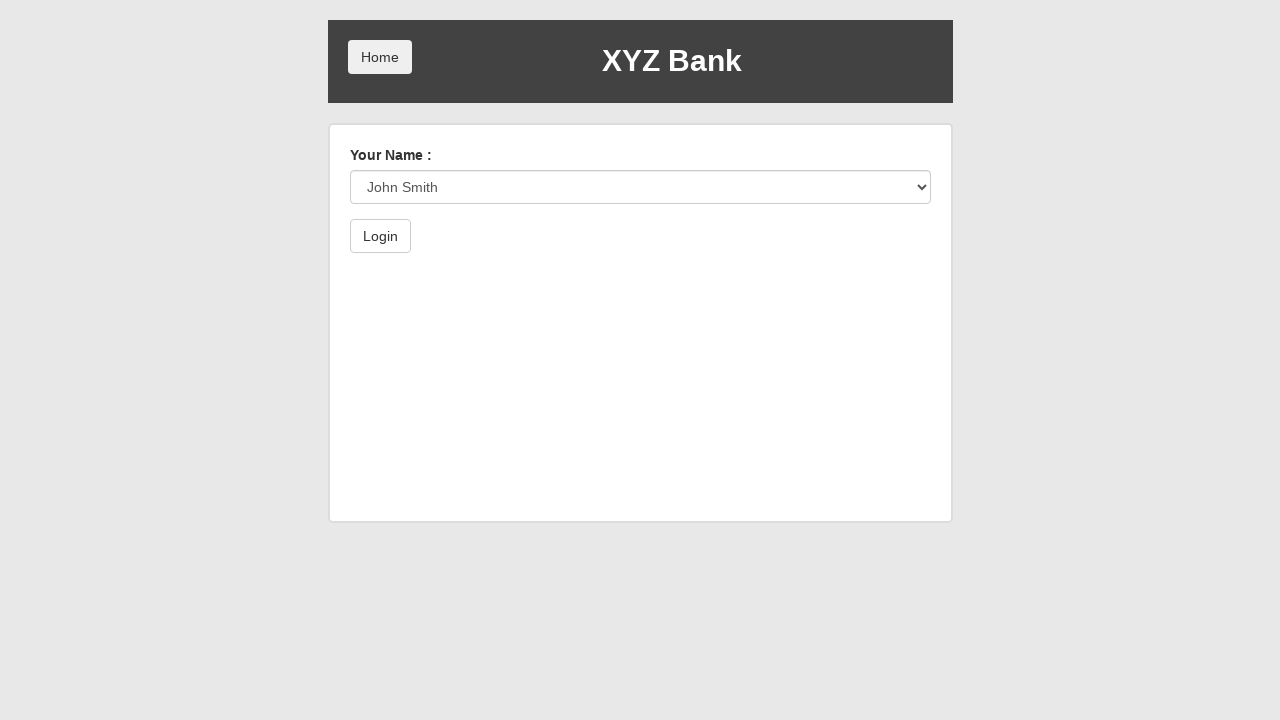

Clicked Login button as customer at (380, 236) on button:text("Login")
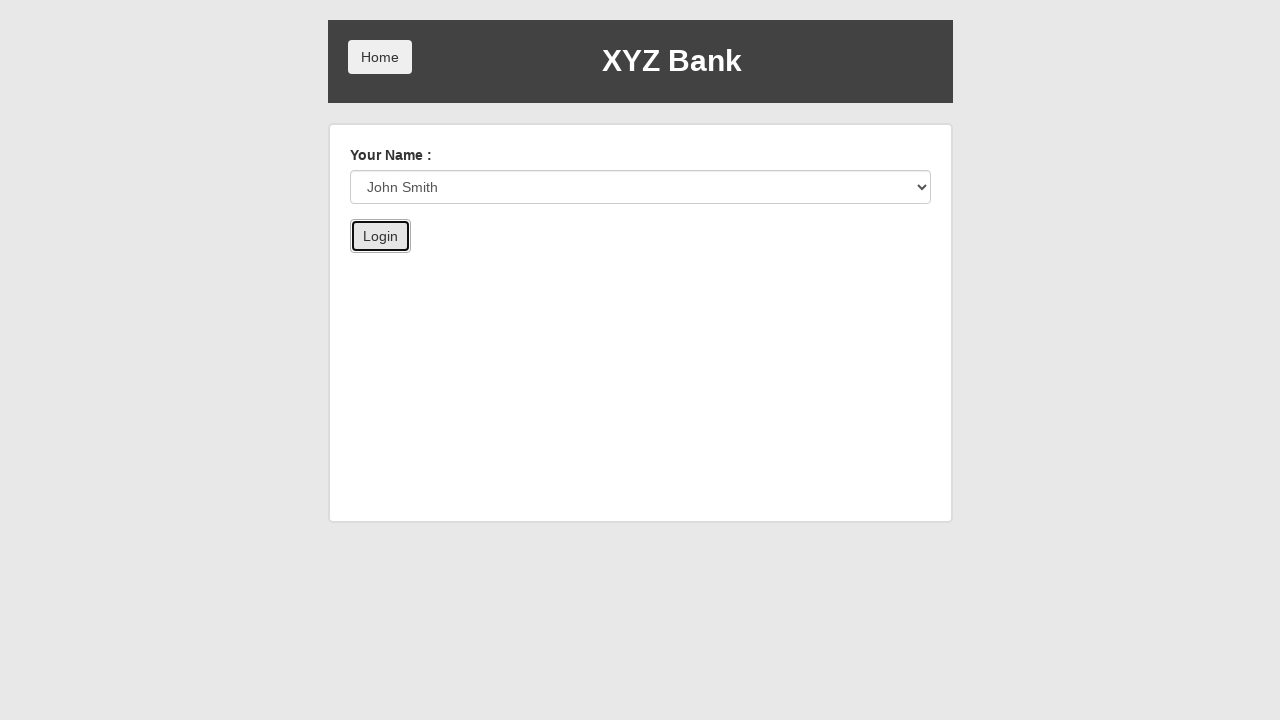

Waited for customer dashboard to load
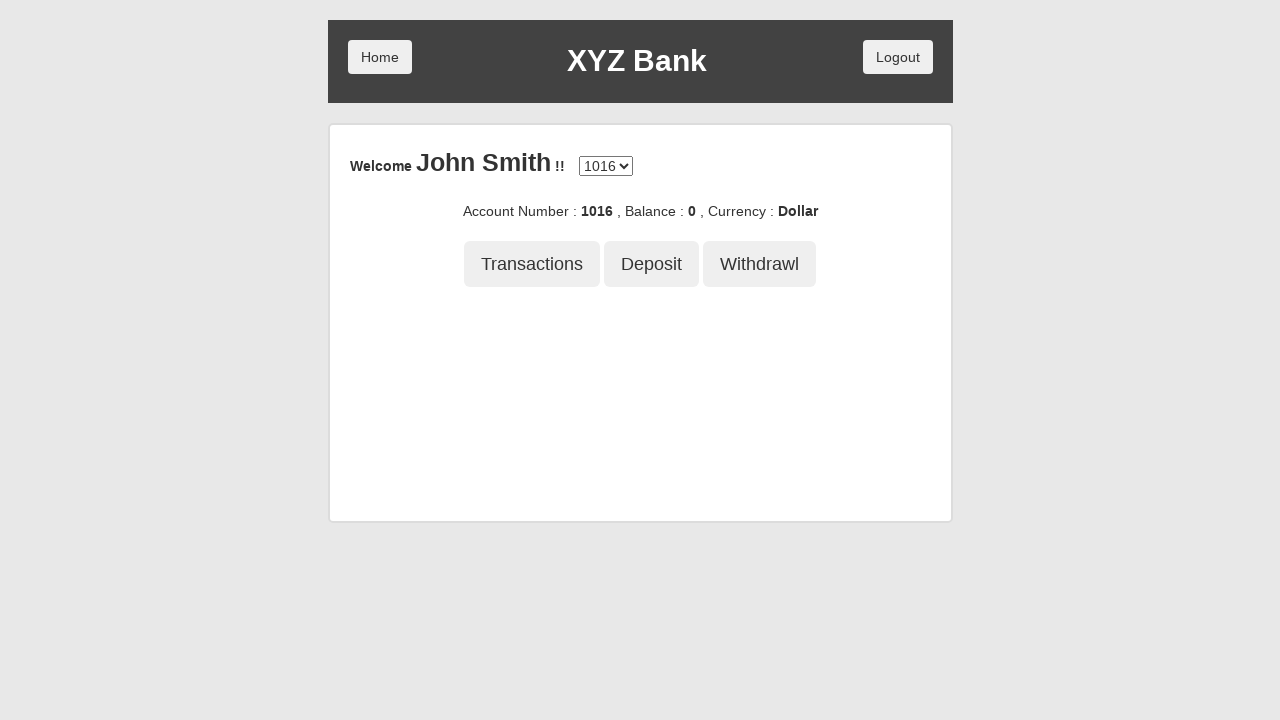

Clicked Deposit button at (652, 264) on button:text("Deposit")
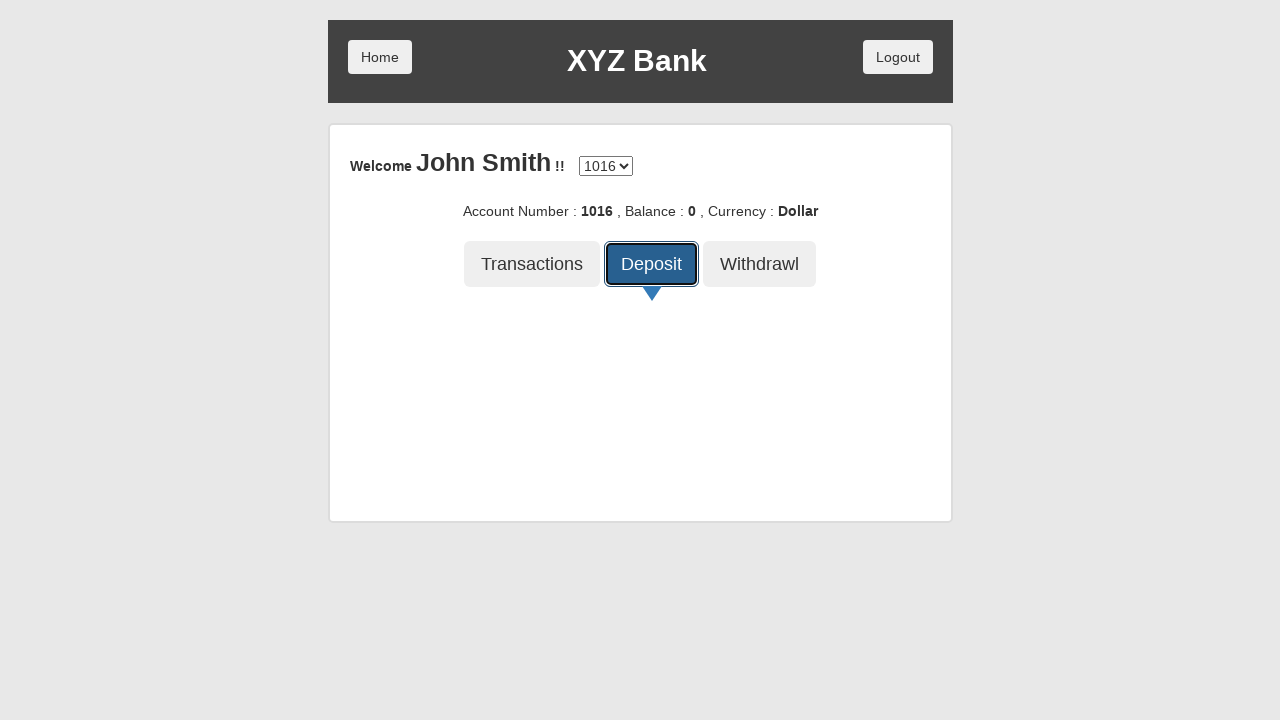

Waited for Deposit form to load
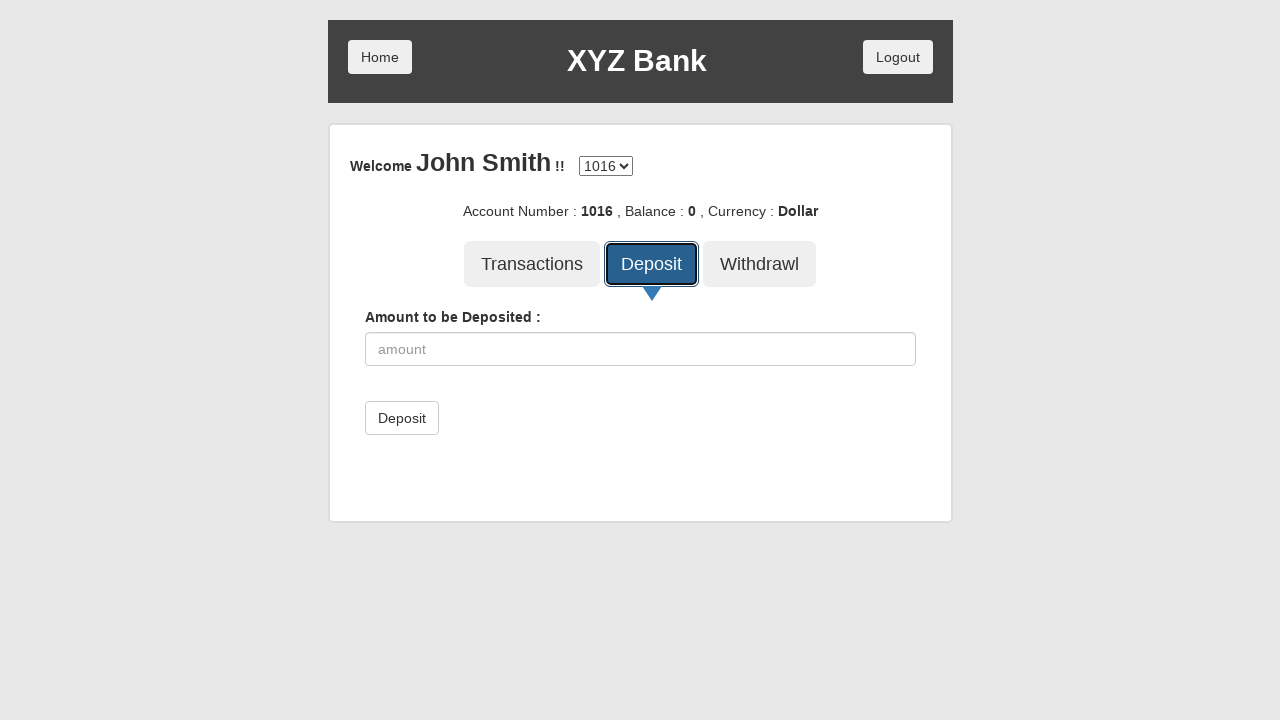

Entered deposit amount '500' on input[placeholder="amount"]
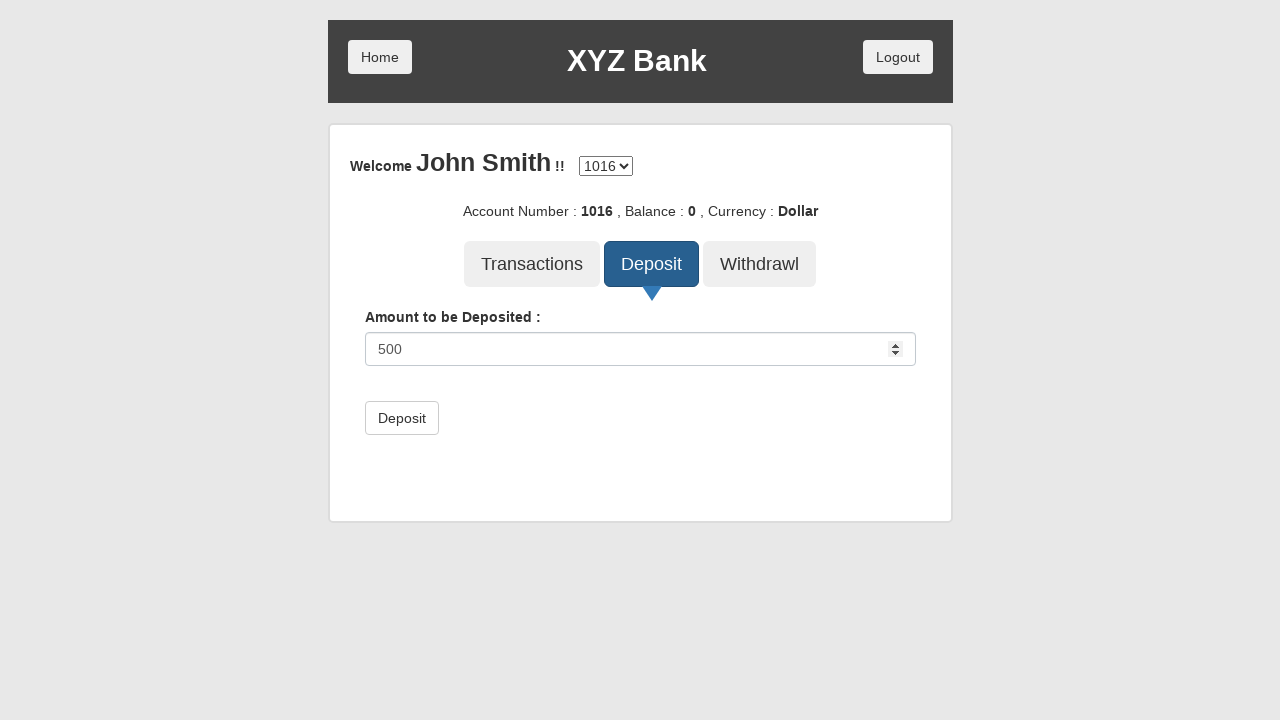

Clicked Deposit submit button at (402, 418) on button[type="submit"]:text("Deposit")
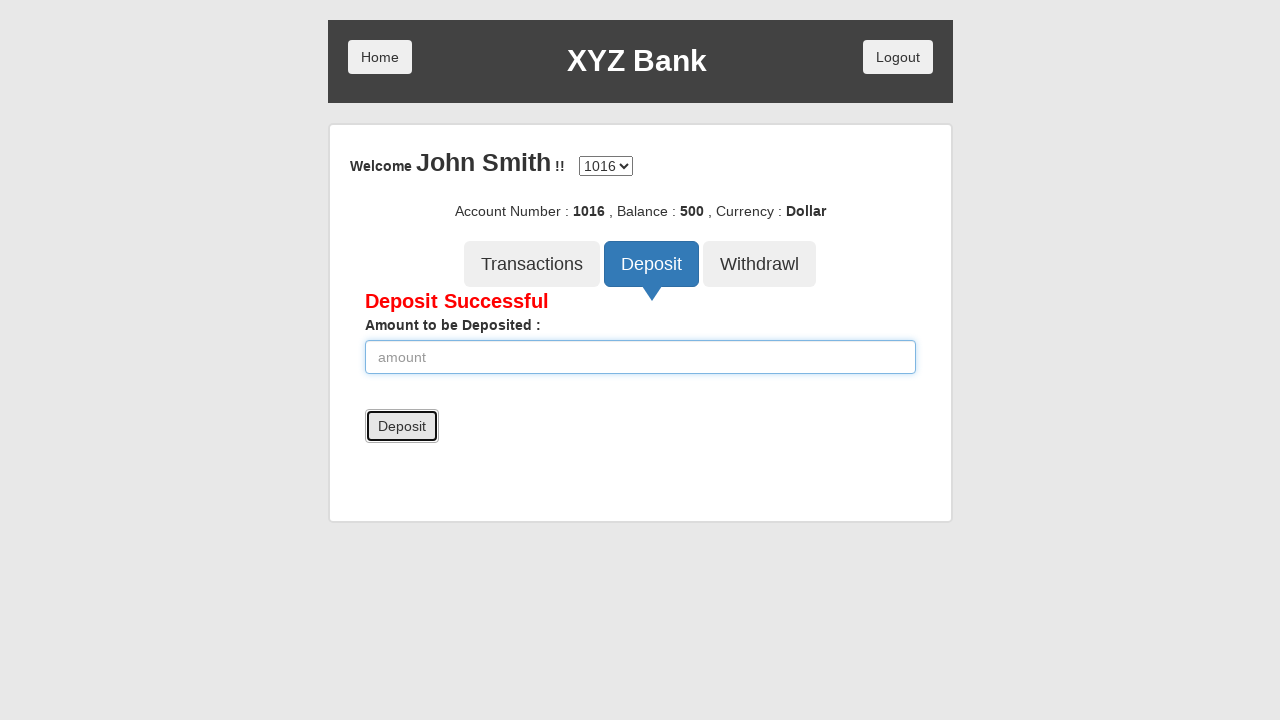

Deposit of $500 completed
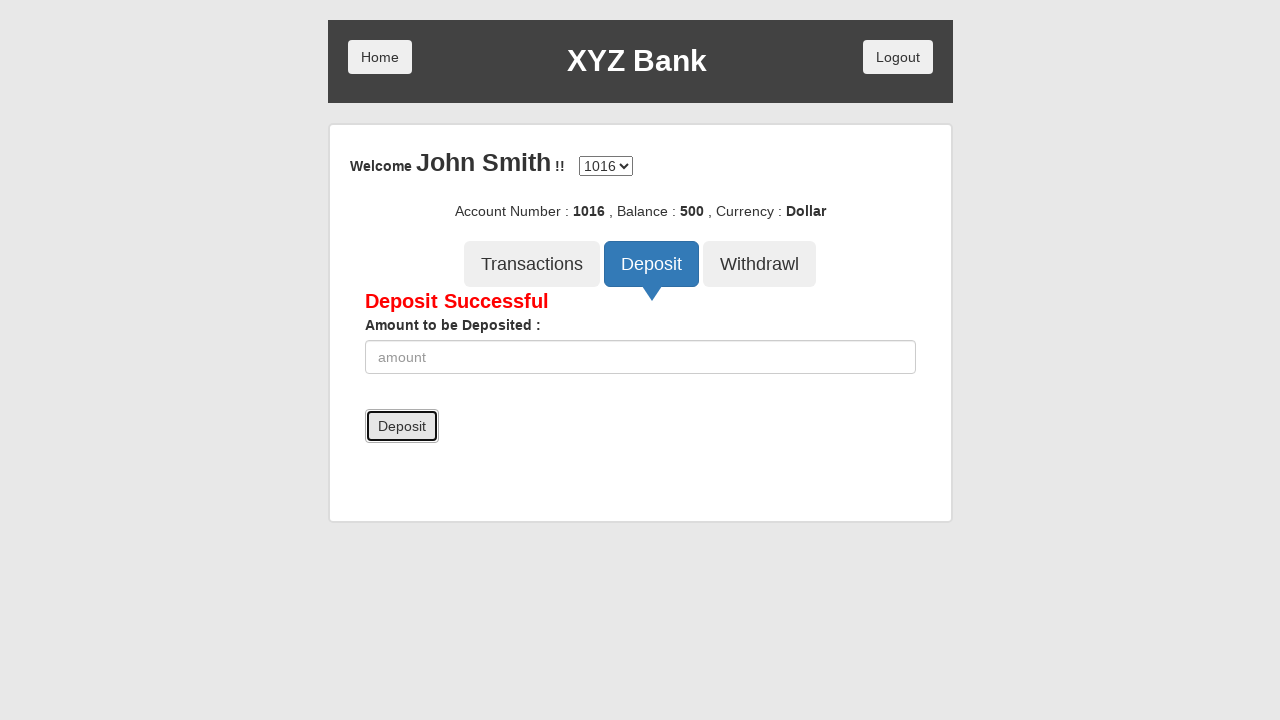

Clicked Withdrawal button at (760, 264) on button:text("Withdrawl")
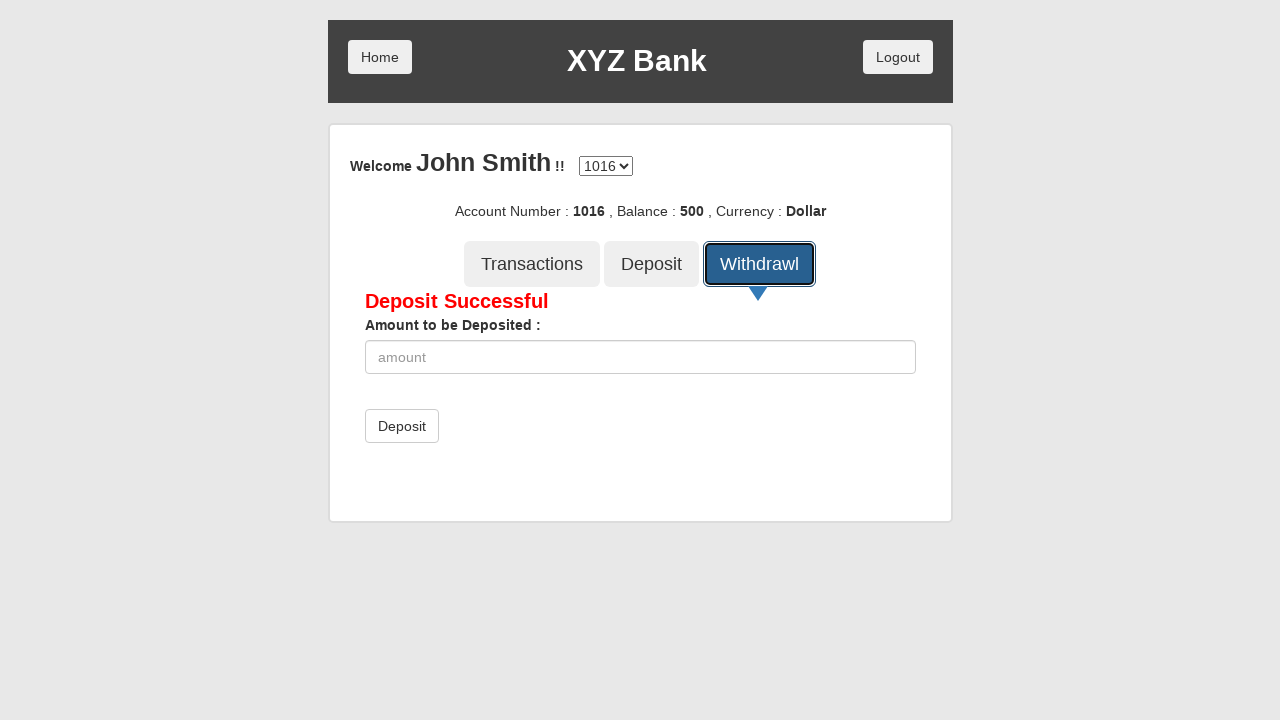

Waited for Withdrawal form to load
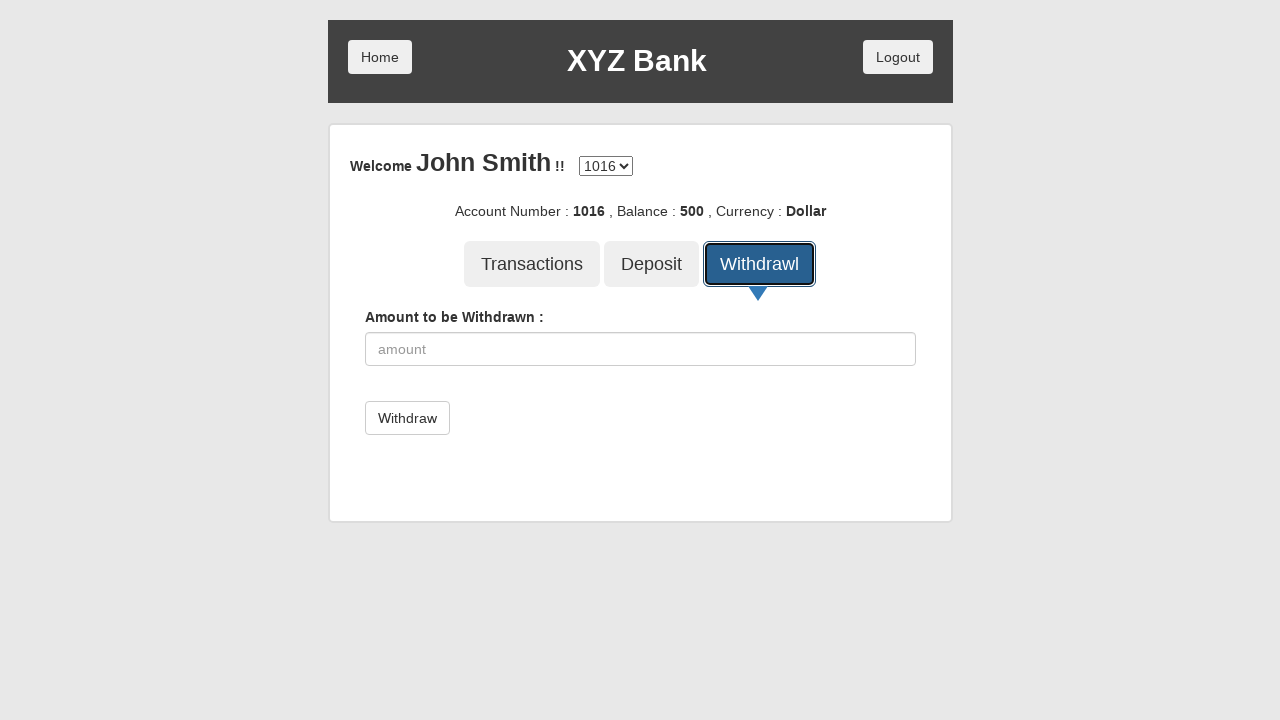

Entered withdrawal amount '250' on input[placeholder="amount"]
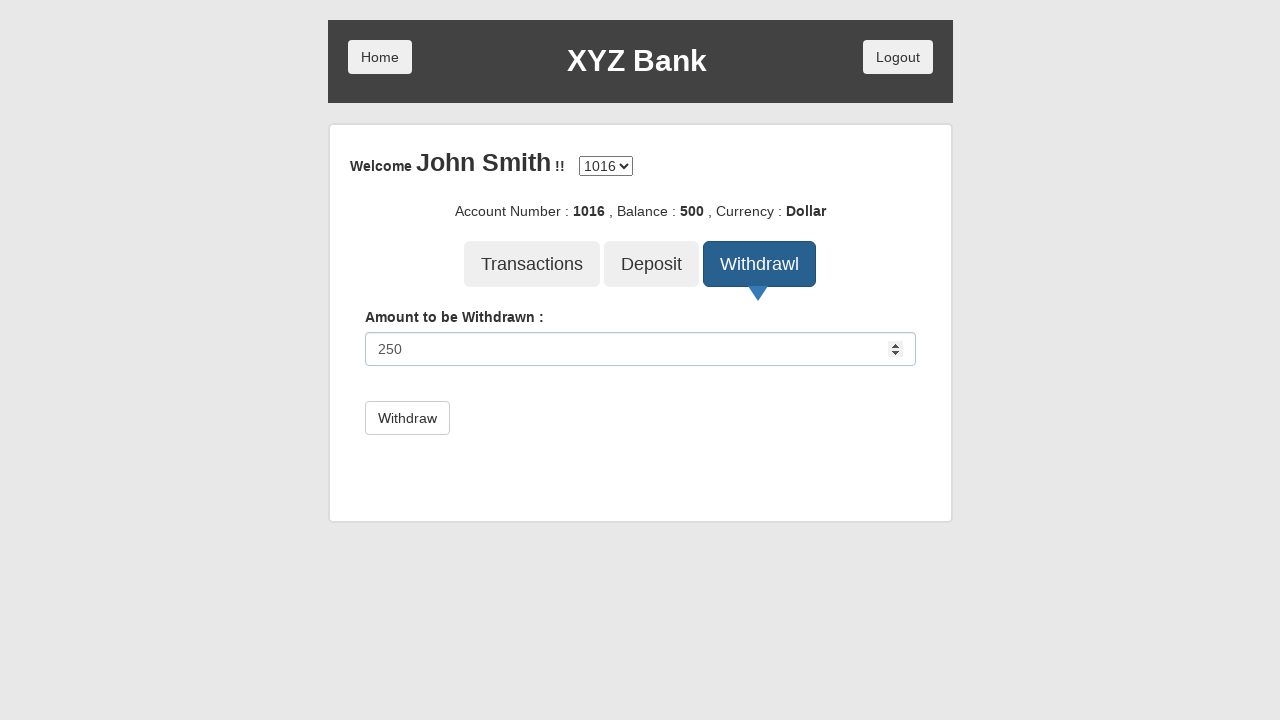

Clicked Withdraw submit button at (407, 418) on button[type="submit"]:text("Withdraw")
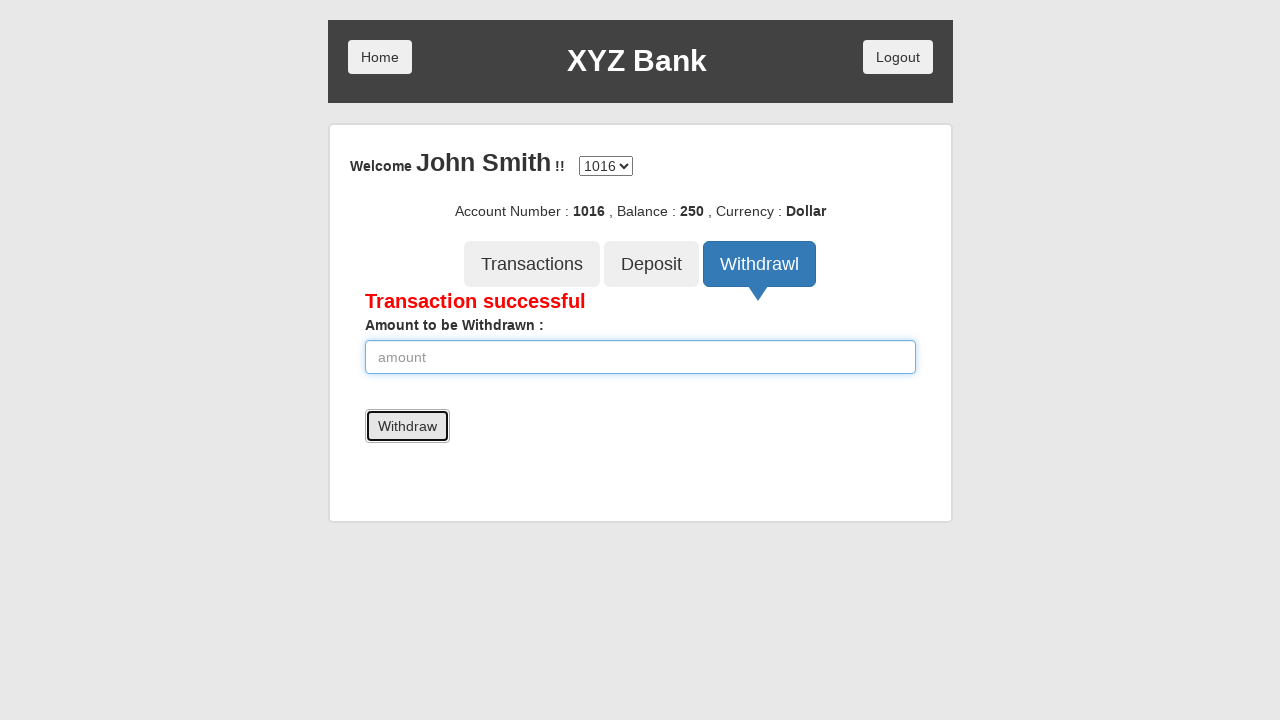

Withdrawal of $250 completed
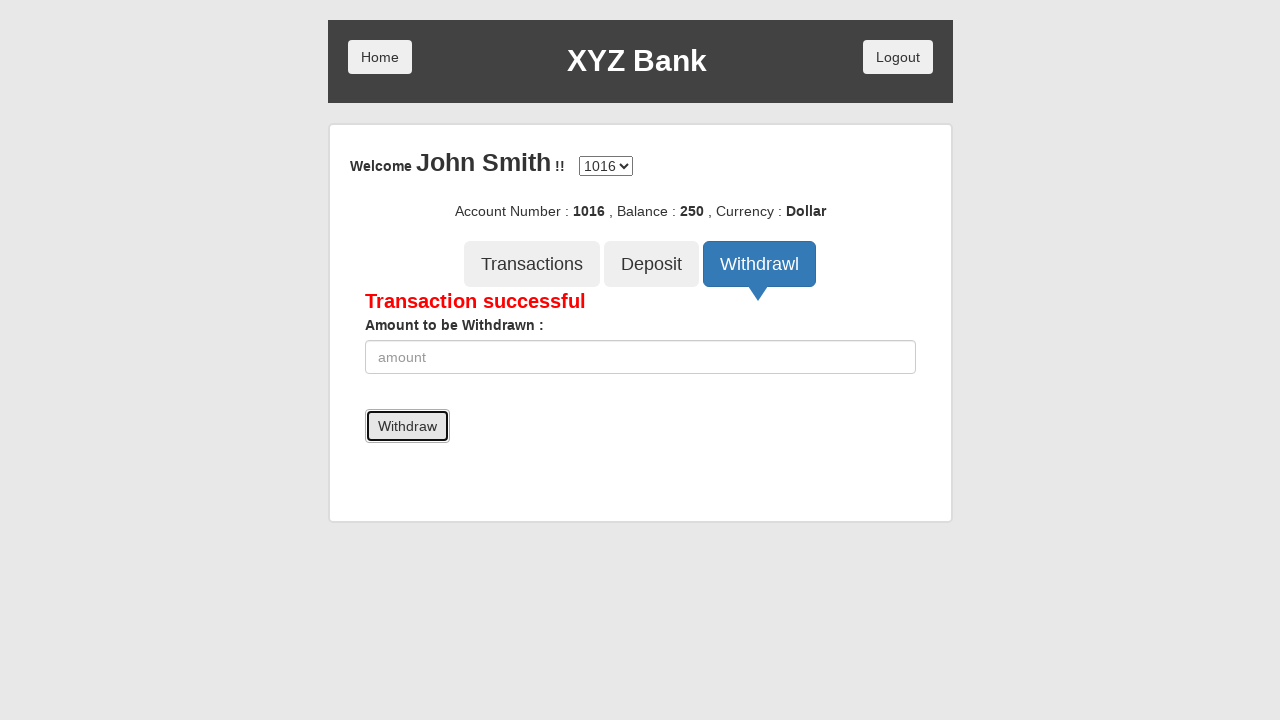

Clicked Logout button at (898, 57) on button:text("Logout")
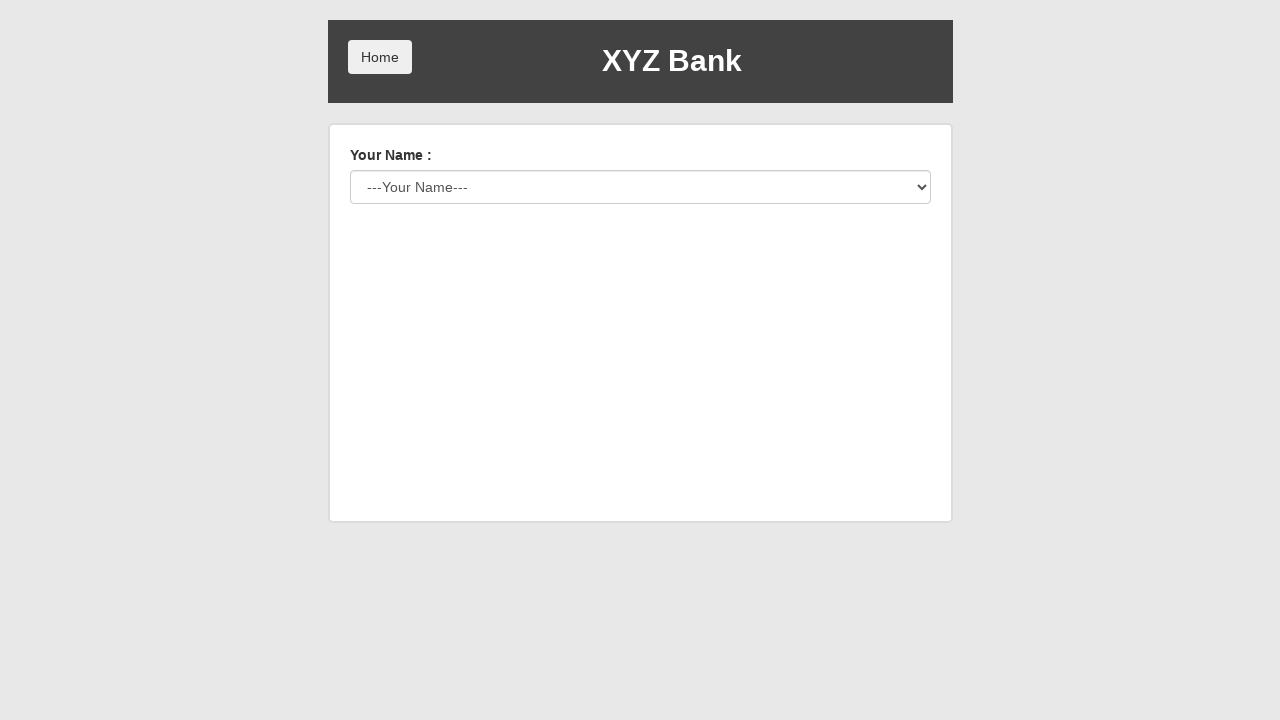

Customer logged out successfully
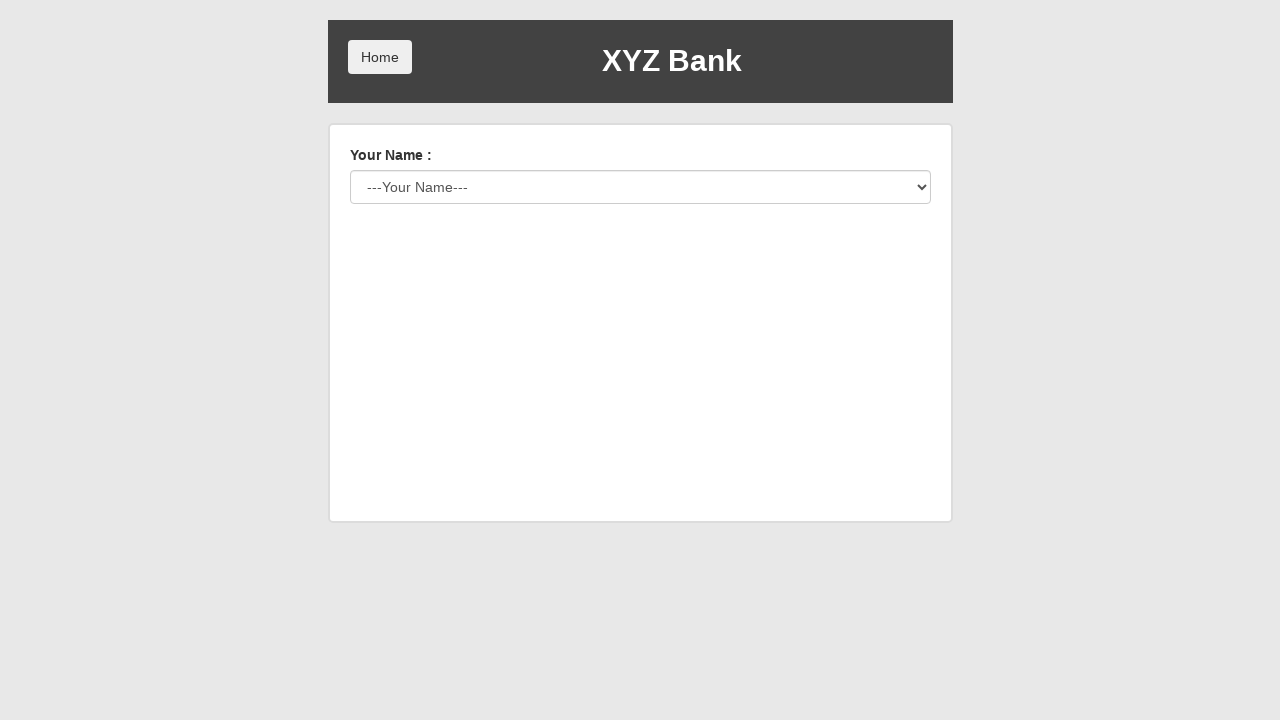

Clicked Home button at (380, 57) on button:text("Home")
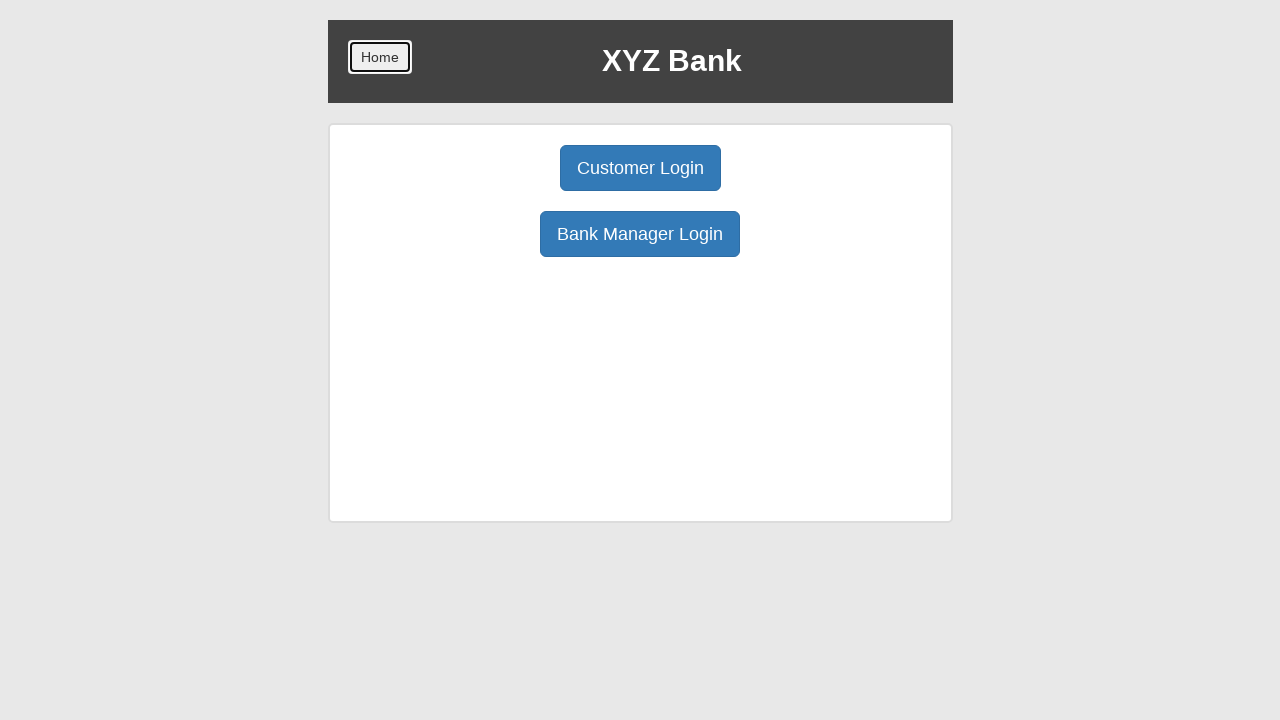

Navigated to home page
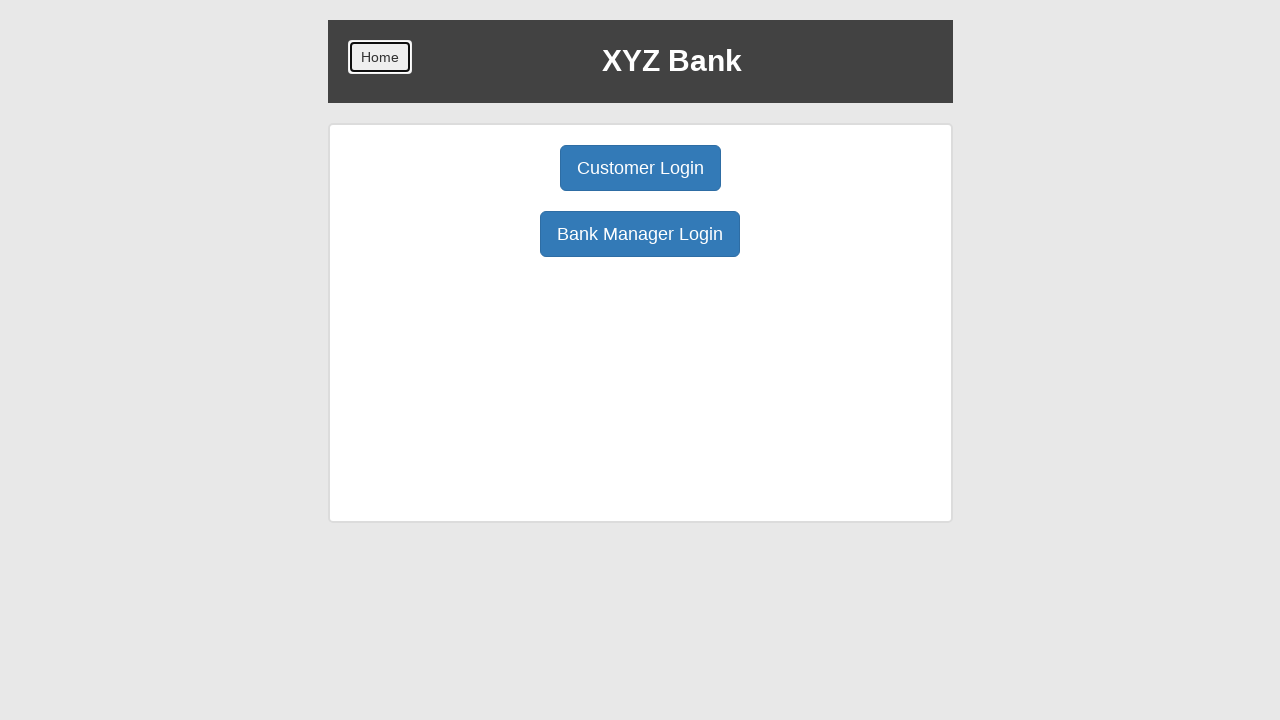

Clicked Bank Manager Login button to re-login as manager at (640, 234) on button:text("Bank Manager Login")
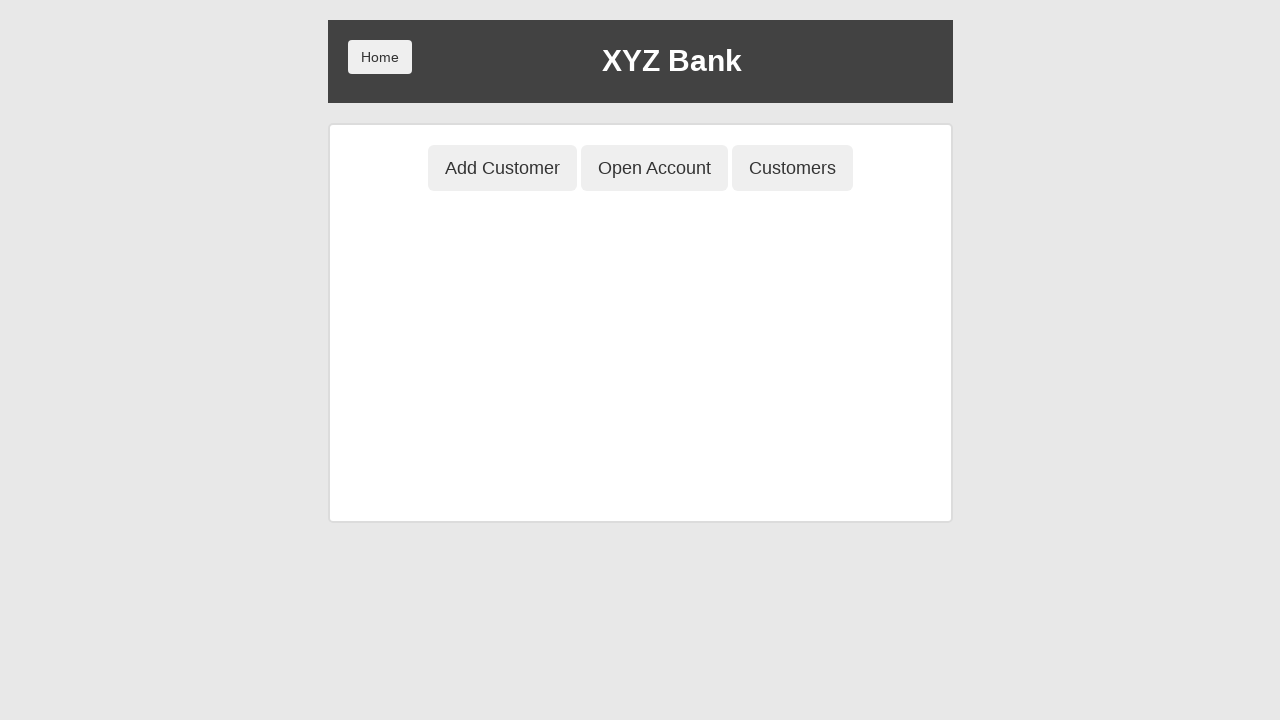

Waited for Bank Manager Login page to load
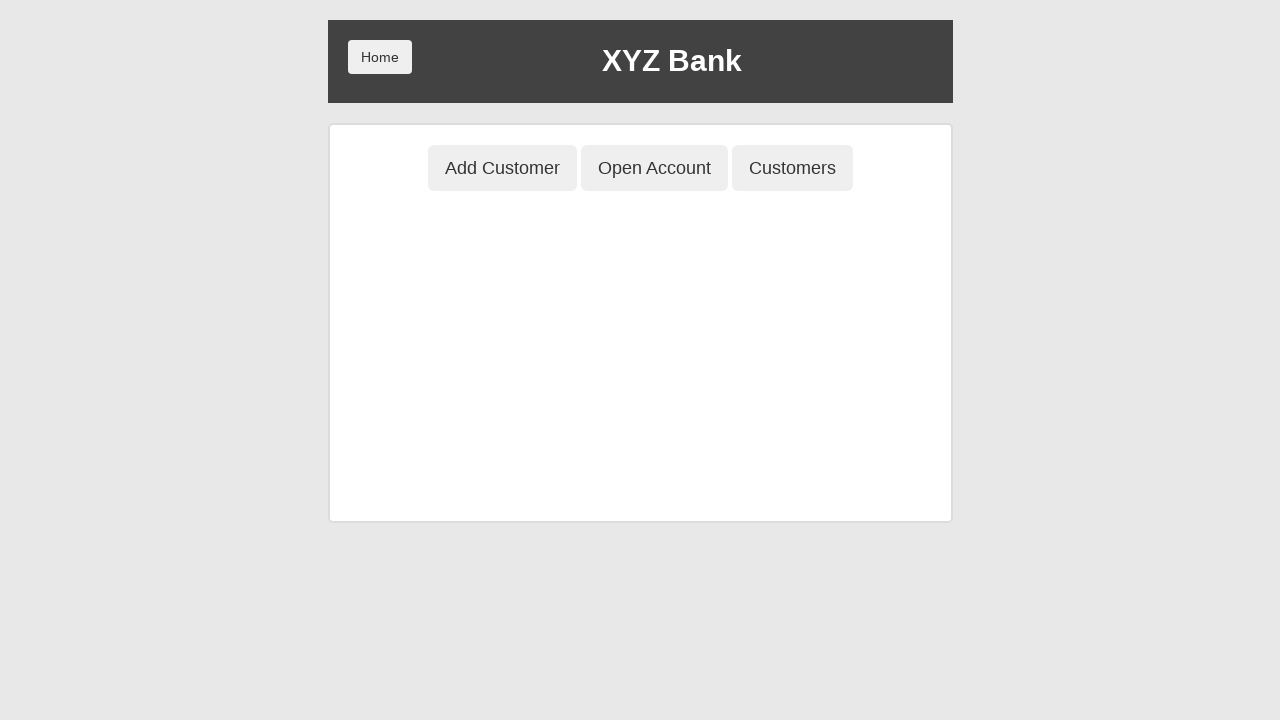

Clicked Customers button to view customer list at (792, 168) on button:text("Customers")
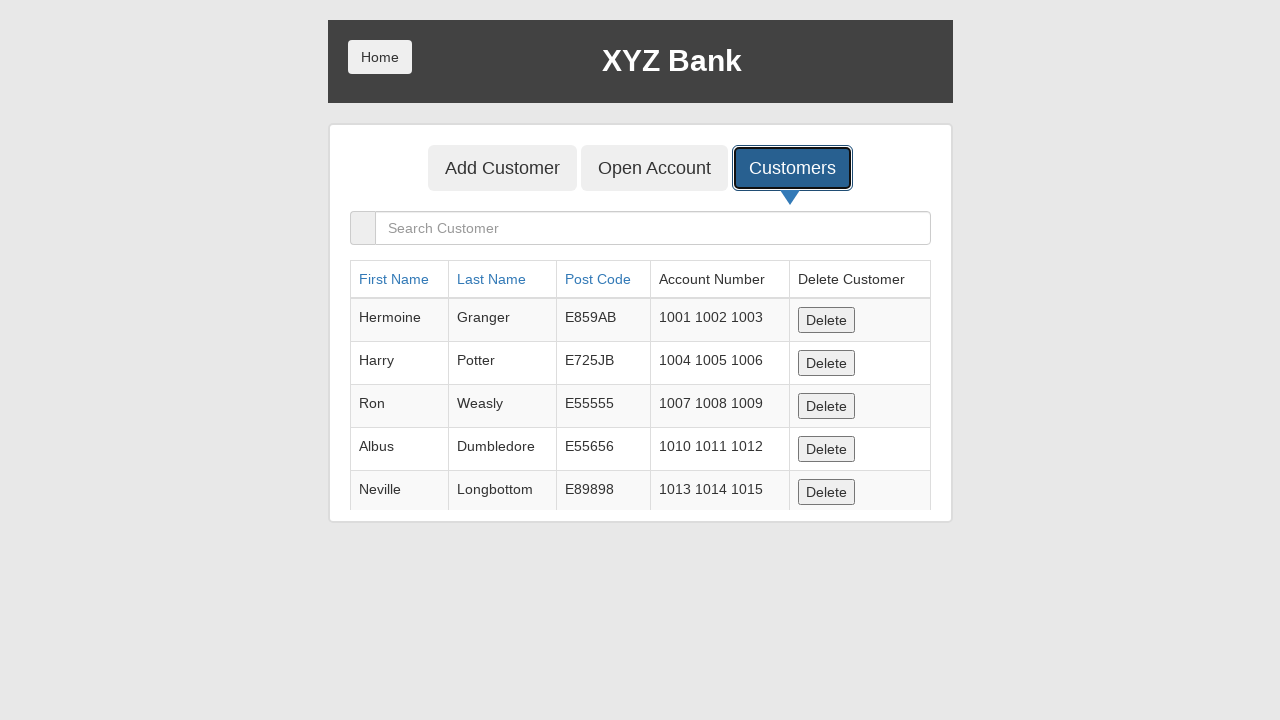

Waited for Customers list to load
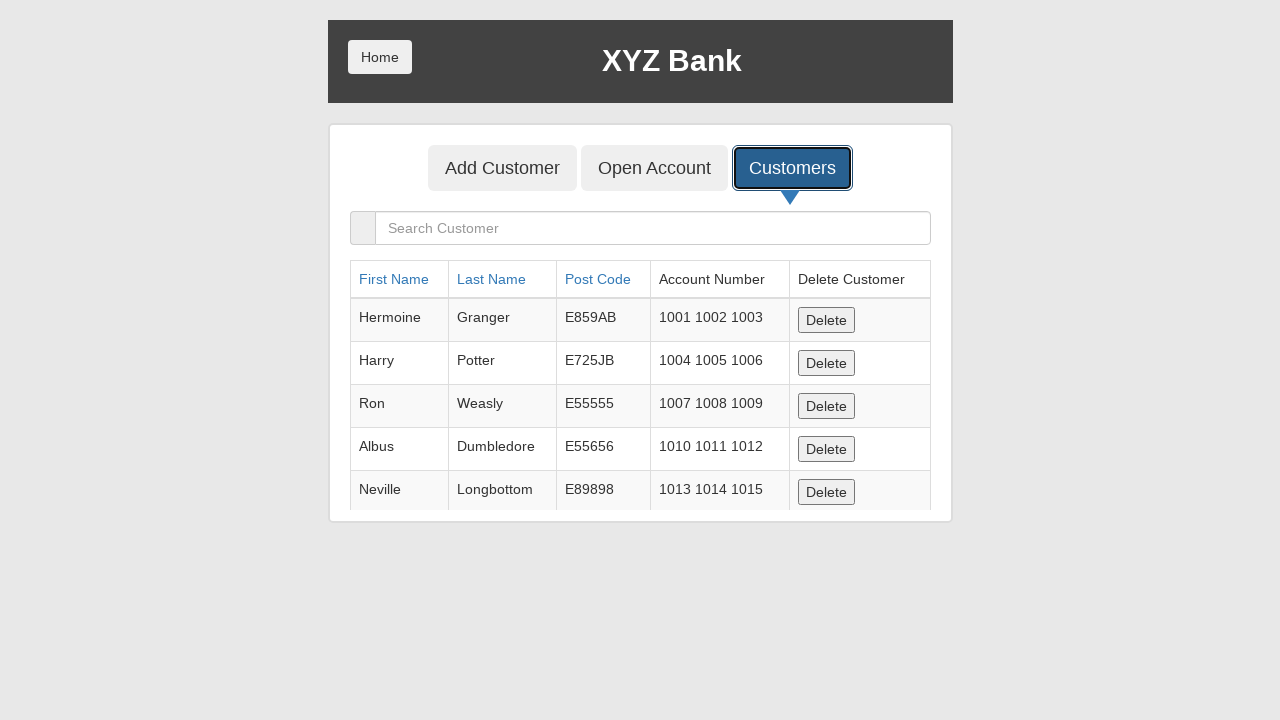

Searched for customer 'John' to delete on input[placeholder="Search Customer"]
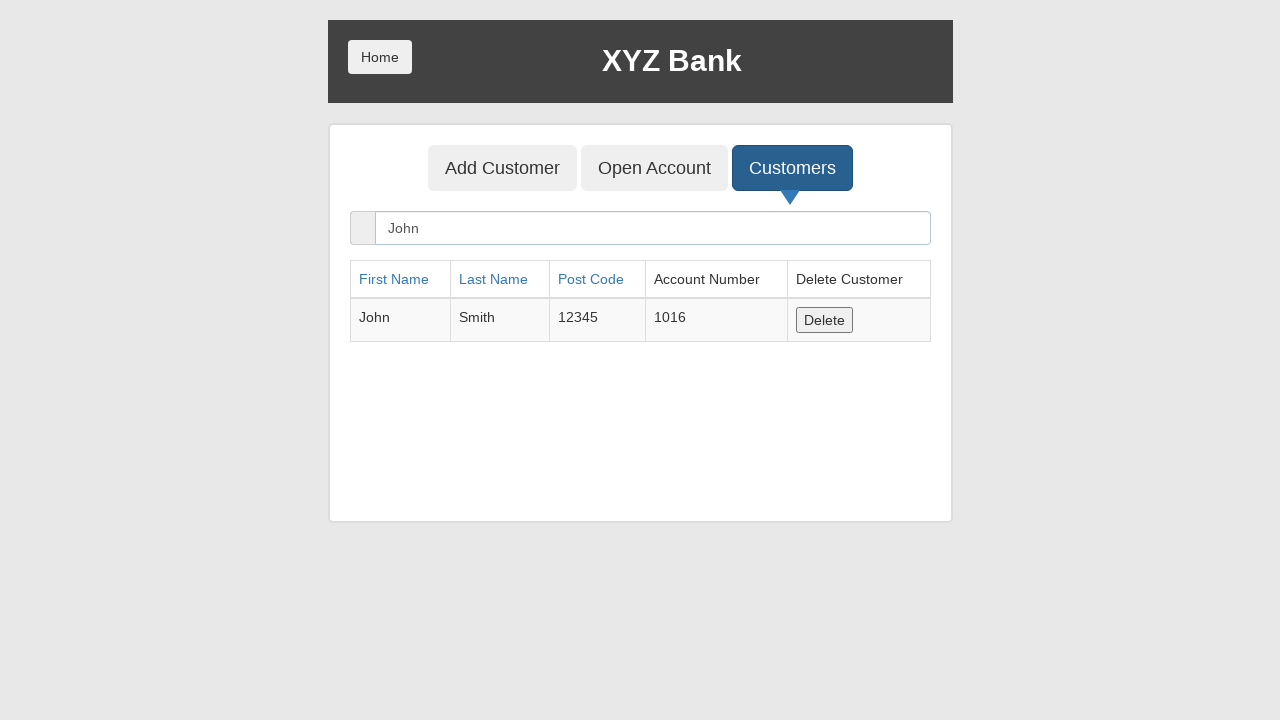

Waited for search results to filter
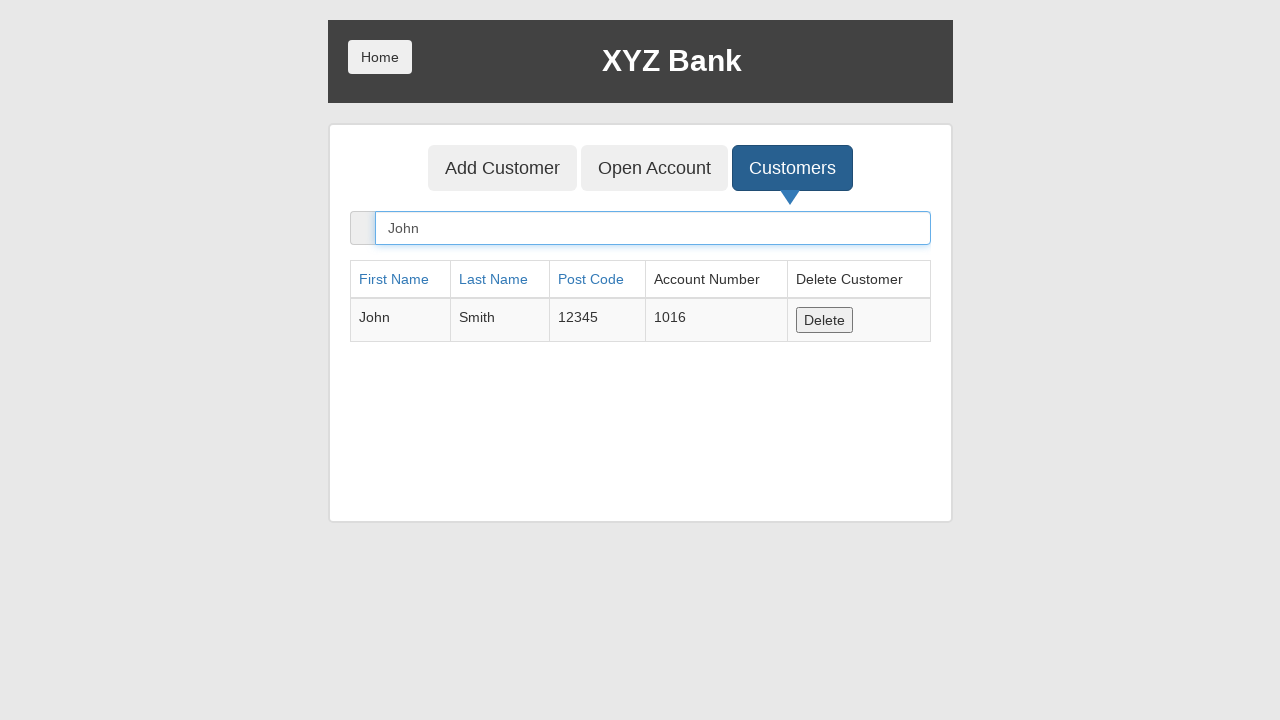

Clicked Delete button for customer 'John Smith' at (824, 320) on table.table tbody tr >> nth=0 >> button:text("Delete")
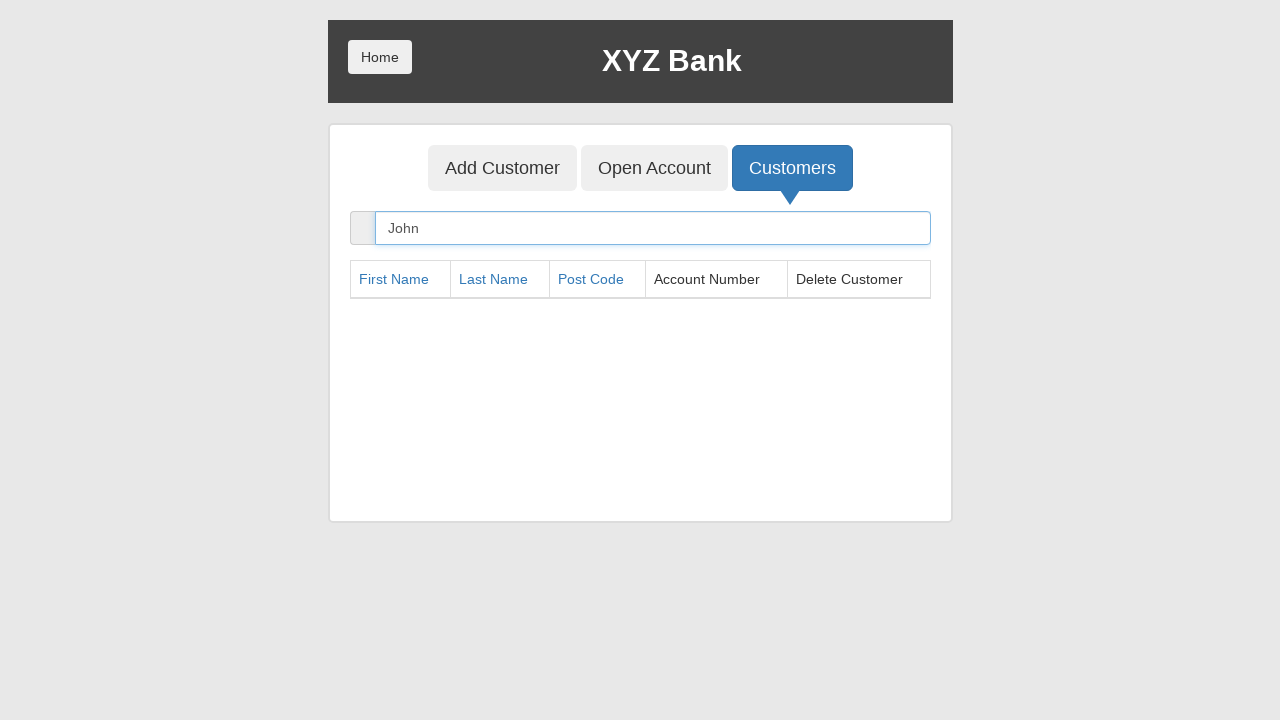

Customer 'John Smith' deleted successfully
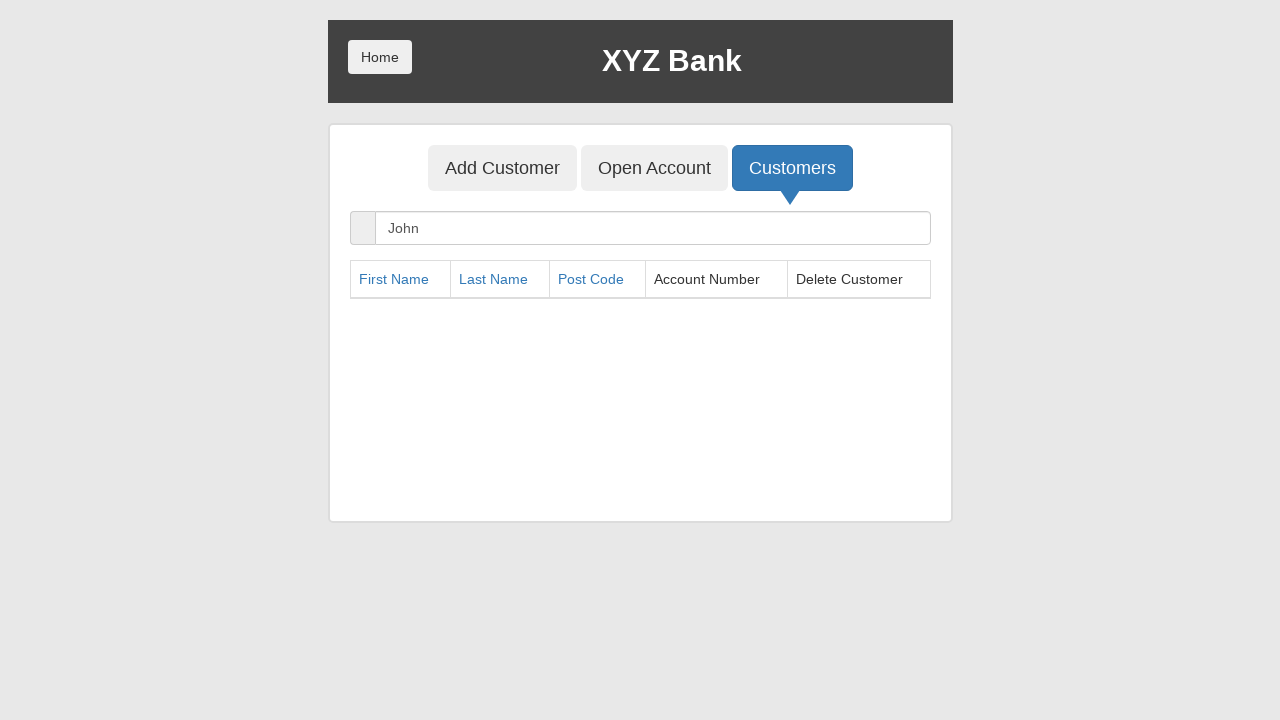

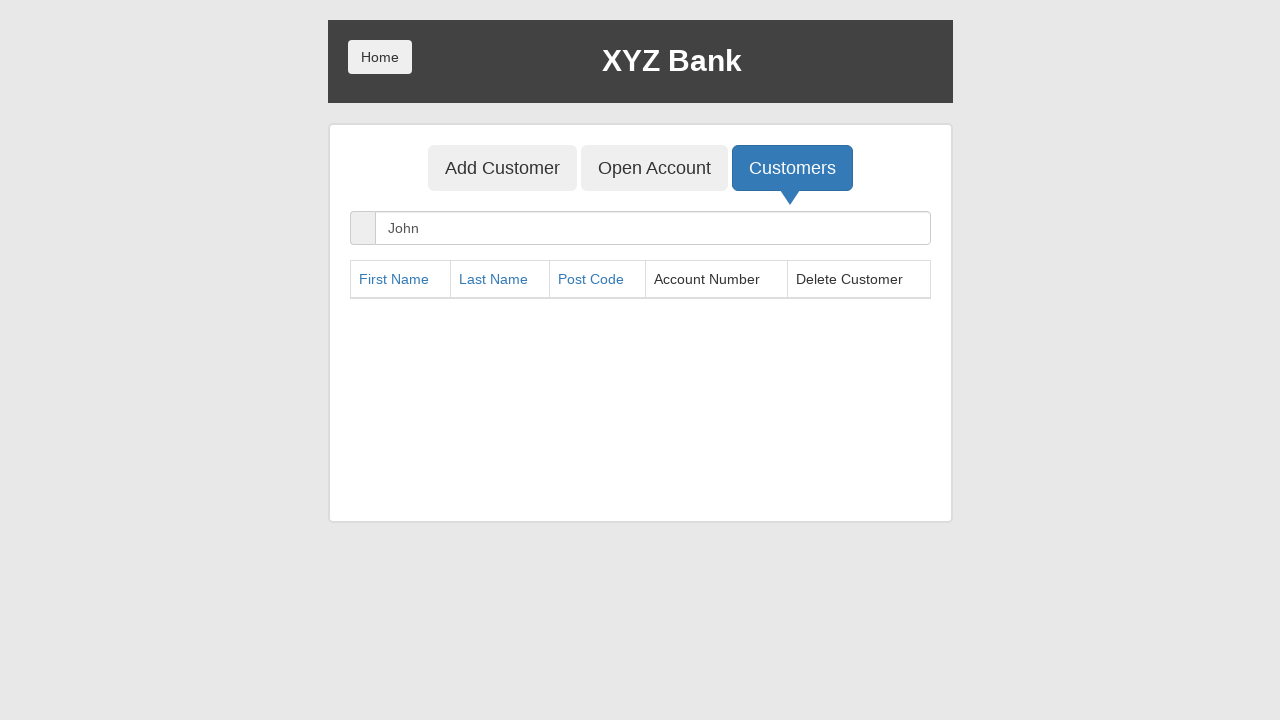